Automates the RPA Challenge by clicking start, then filling out a form multiple times with different data (first name, last name, company, role, address, email, phone) and submitting each entry.

Starting URL: https://rpachallenge.com

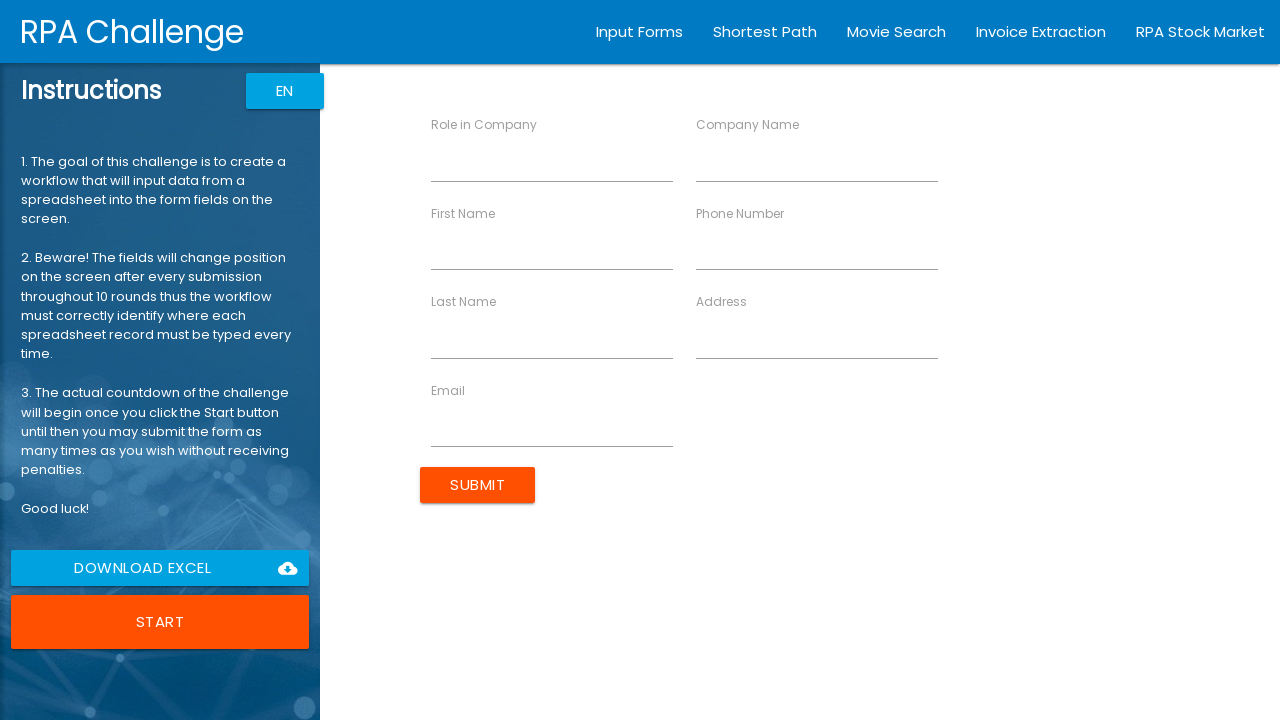

Clicked start button to begin RPA Challenge at (160, 622) on body > app-root > div.body.row1.scroll-y > app-rpa1 > div > div.instructions.col
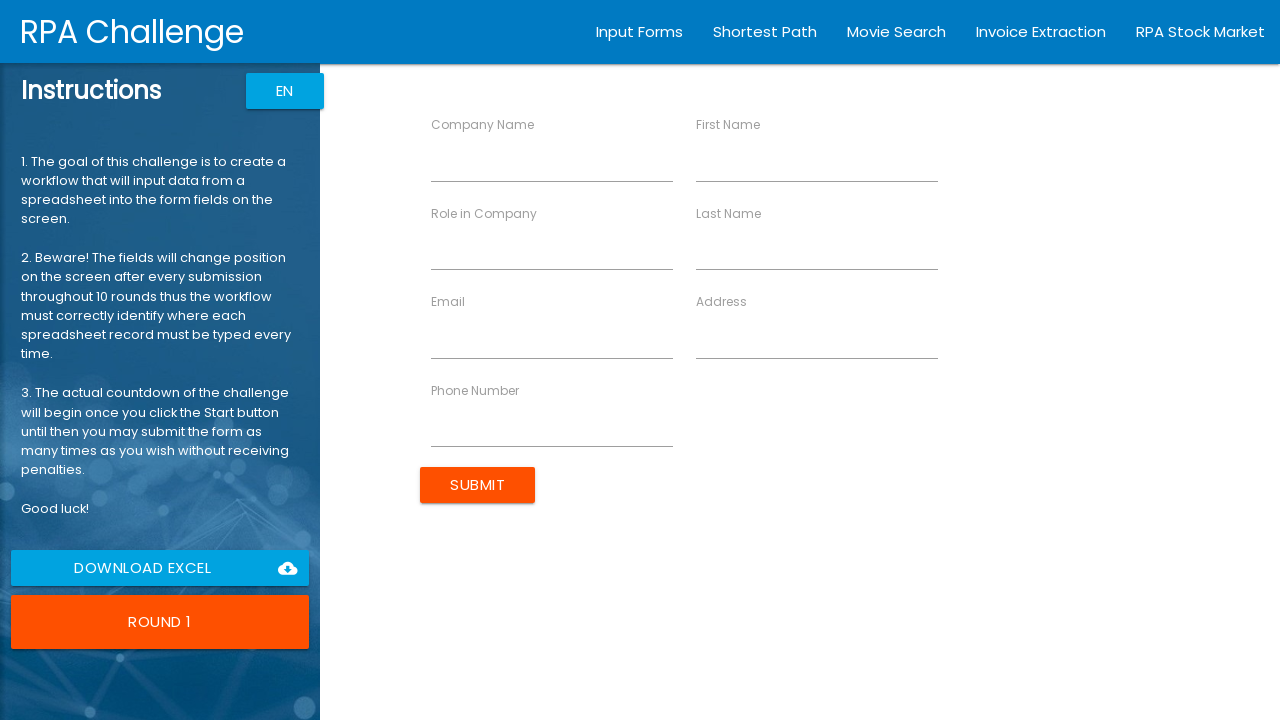

Filled email field with john.smith@example.com on [ng-reflect-name="labelEmail"]
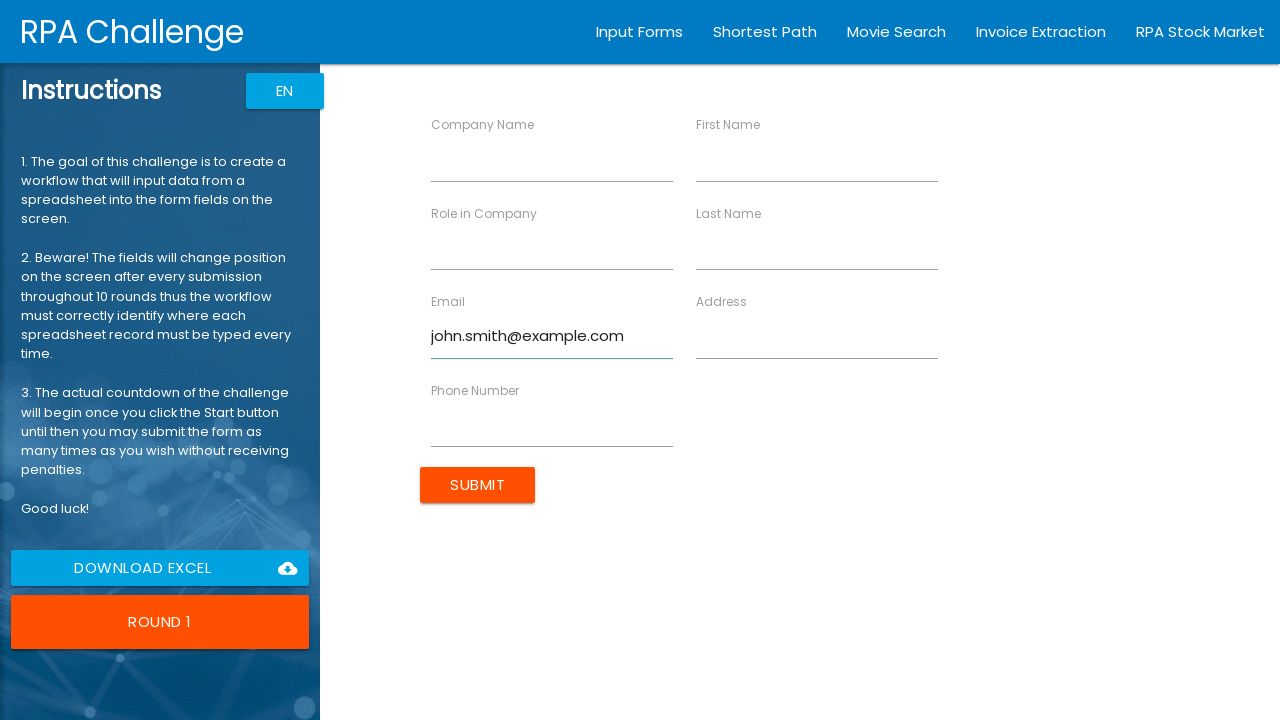

Filled address field with 123 Main St on [ng-reflect-name="labelAddress"]
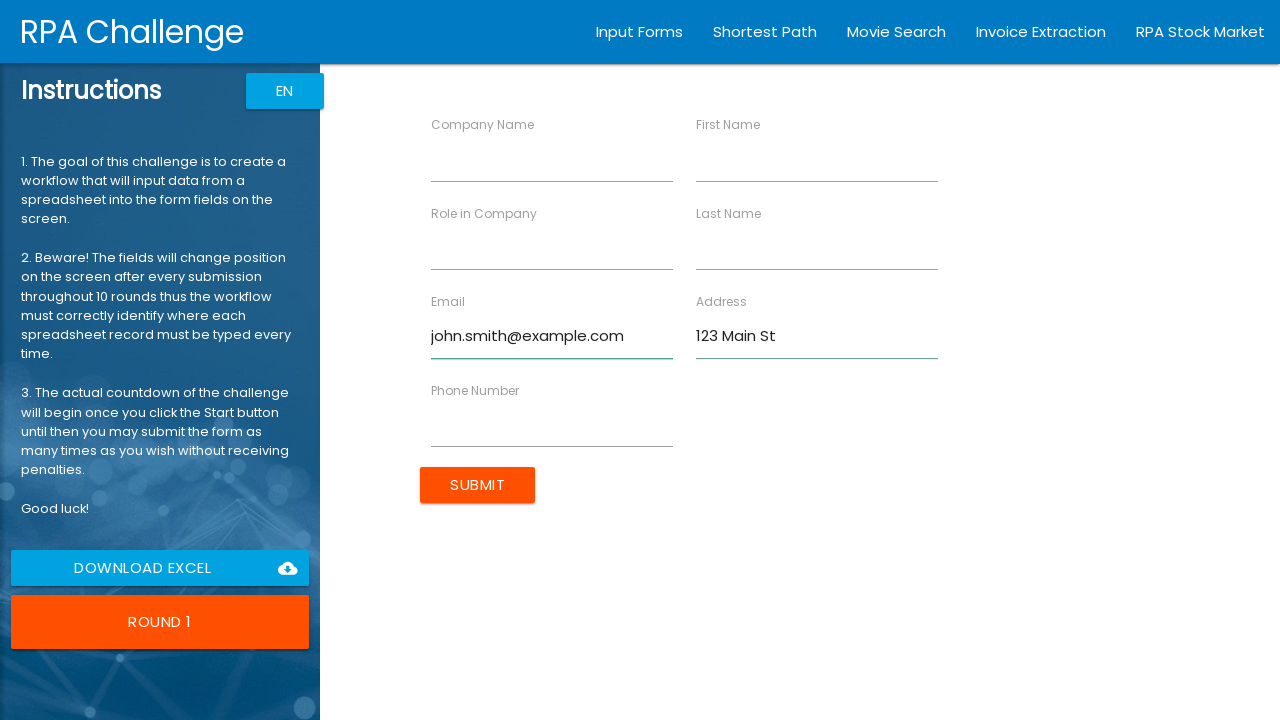

Filled company field with ABC Corp on [ng-reflect-name="labelCompanyName"]
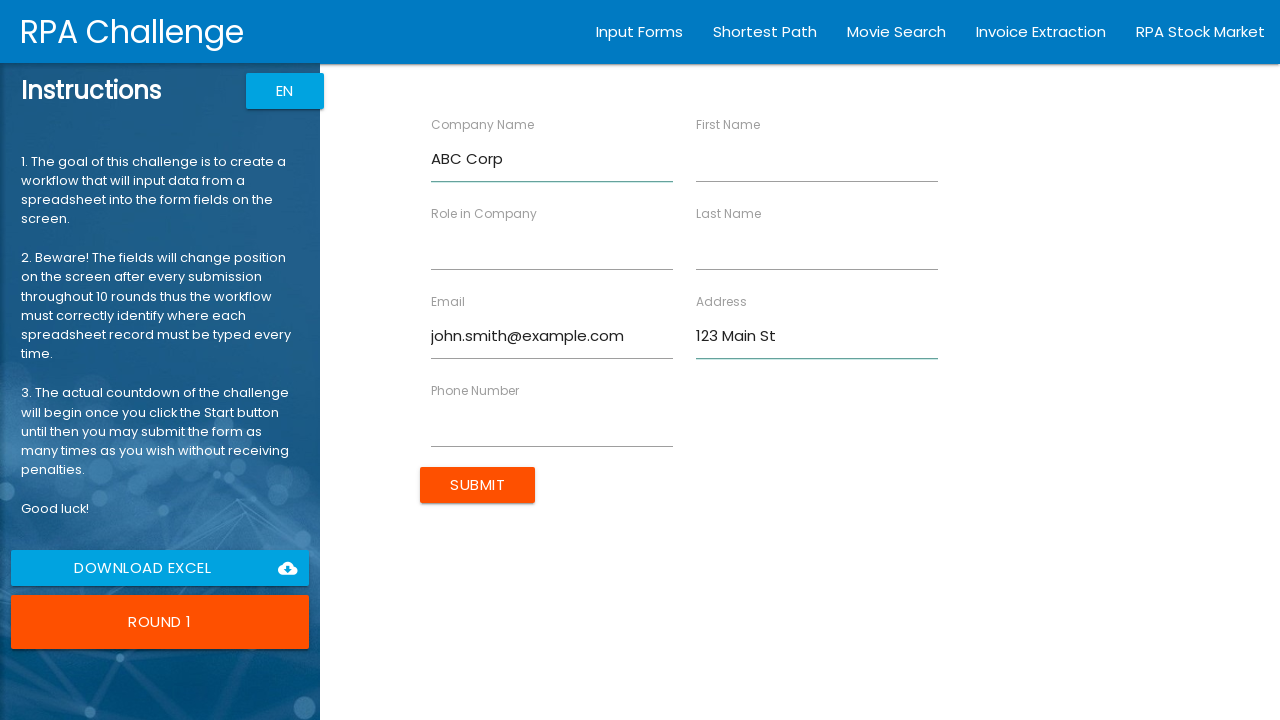

Filled last name field with Smith on [ng-reflect-name="labelLastName"]
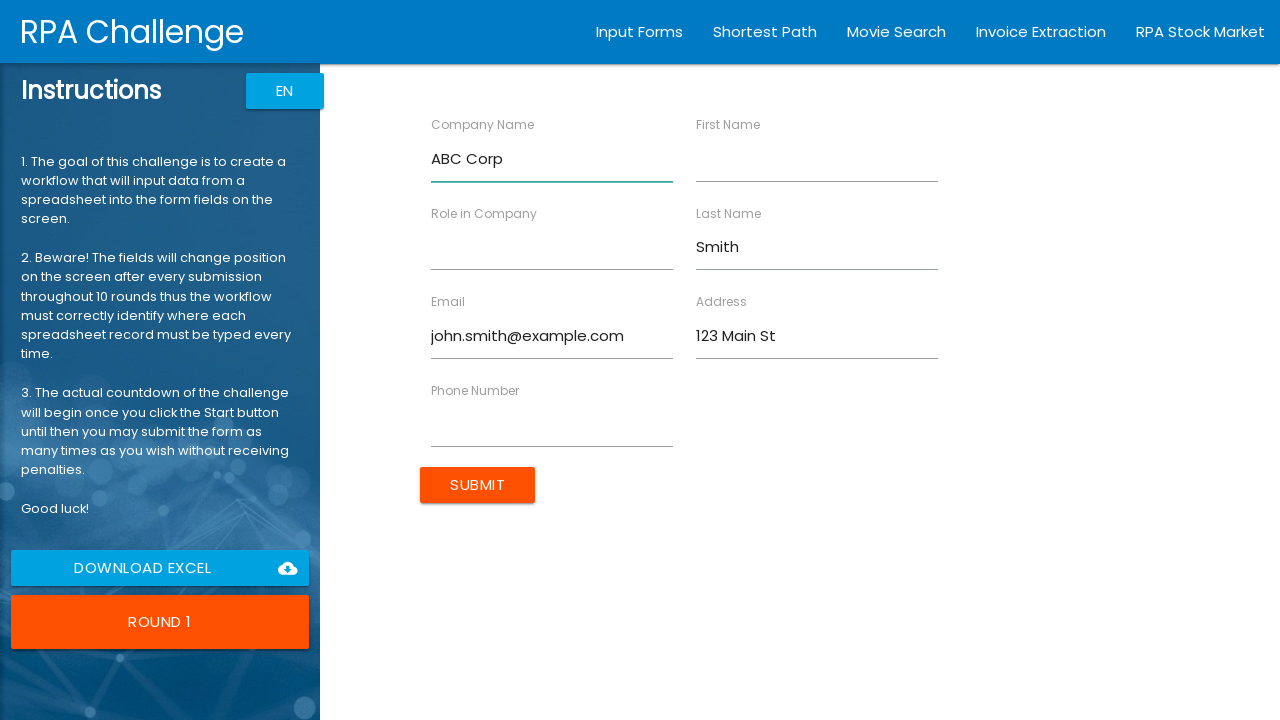

Filled role field with Manager on [ng-reflect-name="labelRole"]
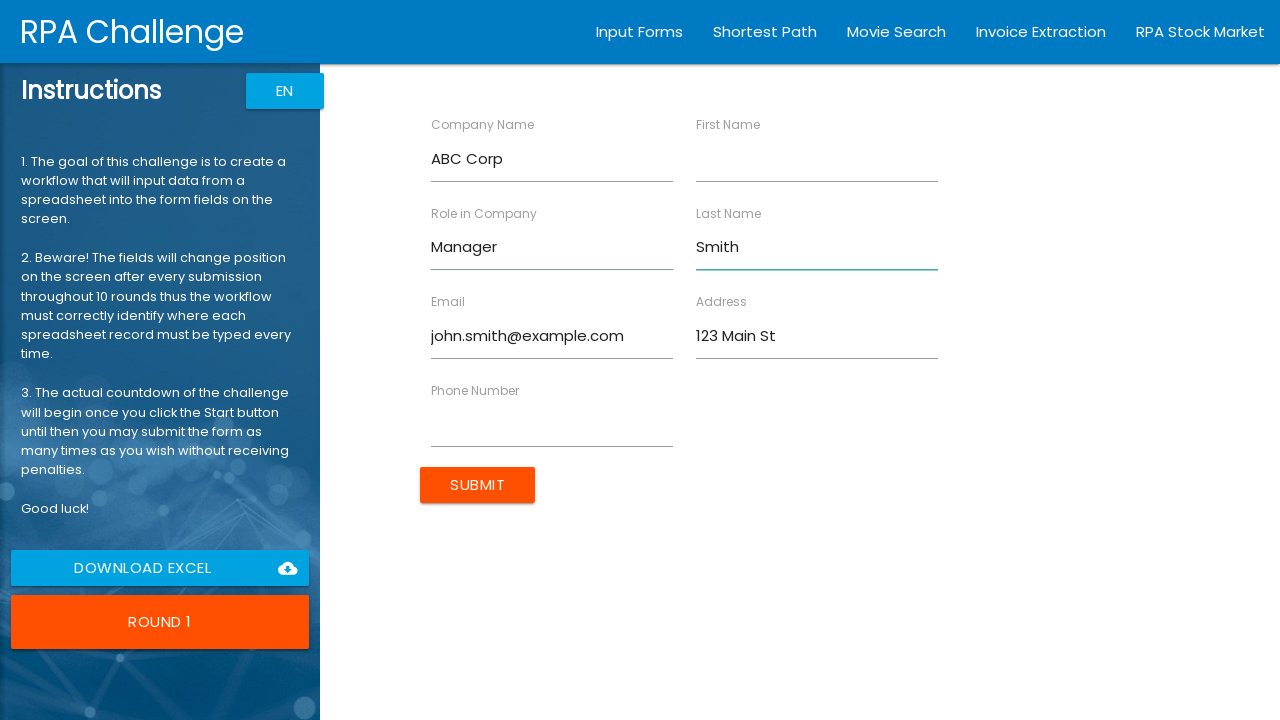

Filled first name field with John on [ng-reflect-name="labelFirstName"]
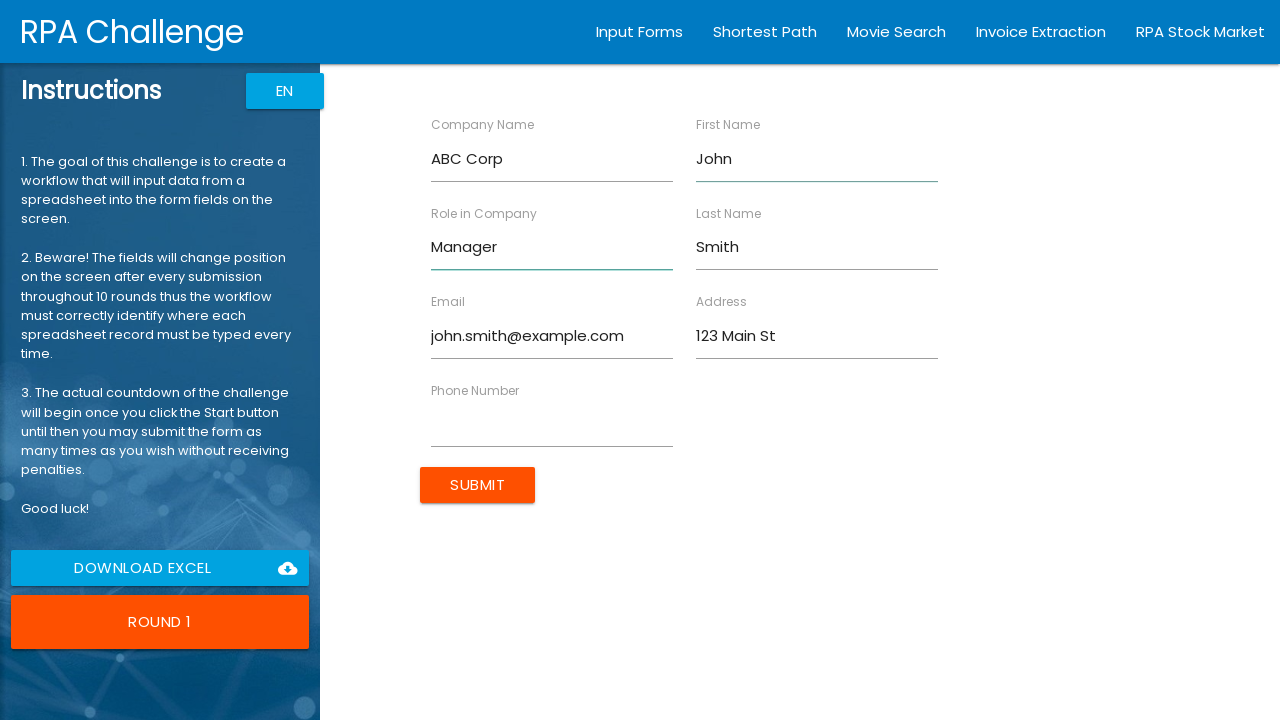

Filled phone field with 1234567890 on [ng-reflect-name="labelPhone"]
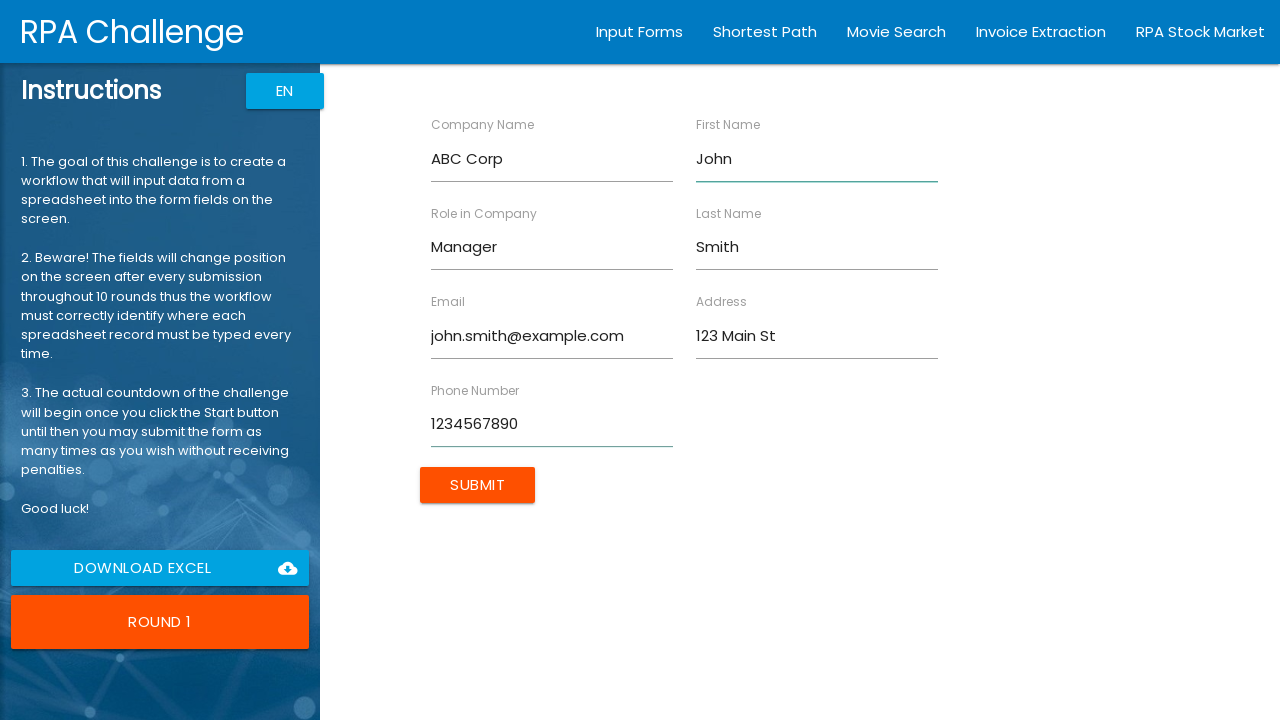

Submitted form for John Smith at (478, 485) on body > app-root > div.body.row1.scroll-y > app-rpa1 > div > div.inputFields.col.
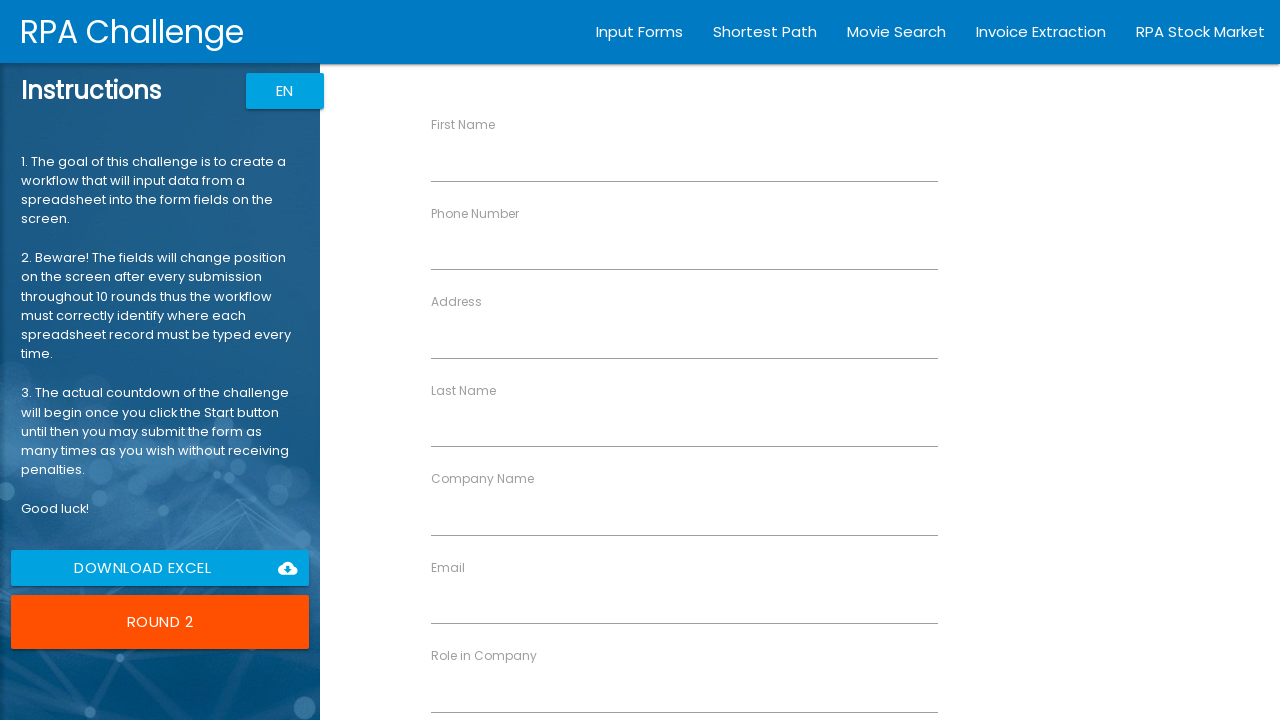

Filled email field with jane.doe@example.com on [ng-reflect-name="labelEmail"]
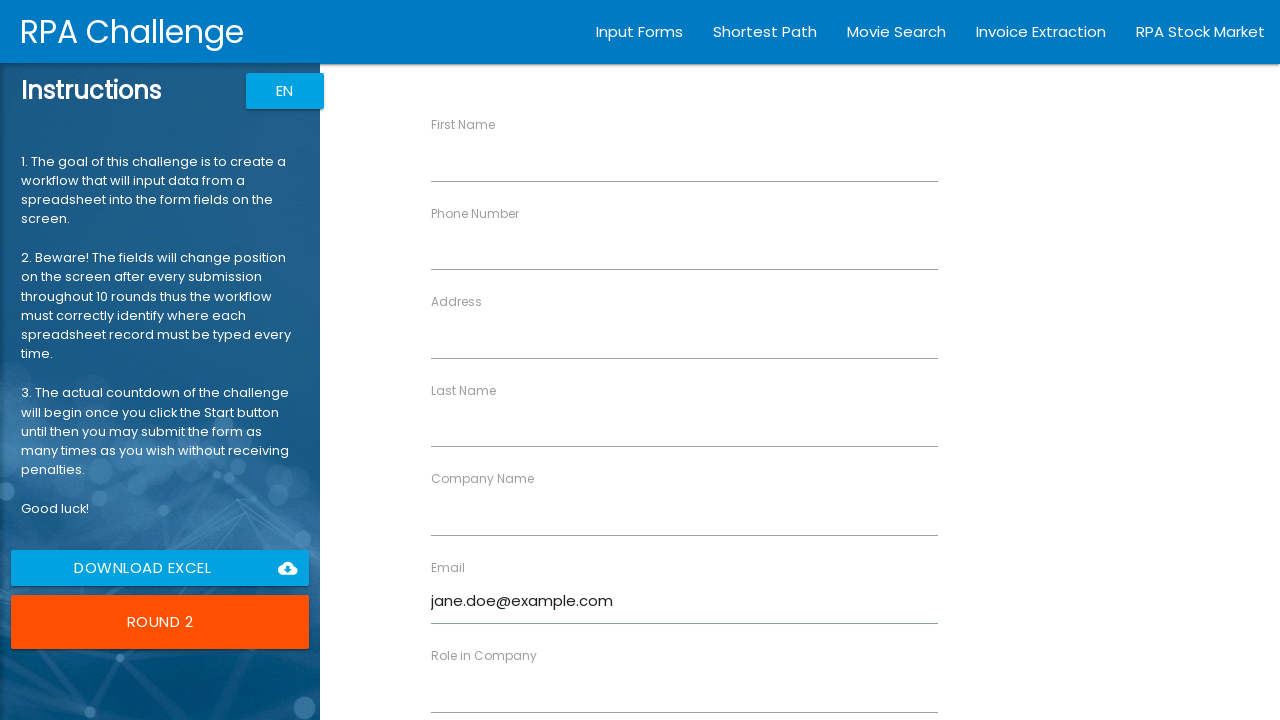

Filled address field with 456 Oak Ave on [ng-reflect-name="labelAddress"]
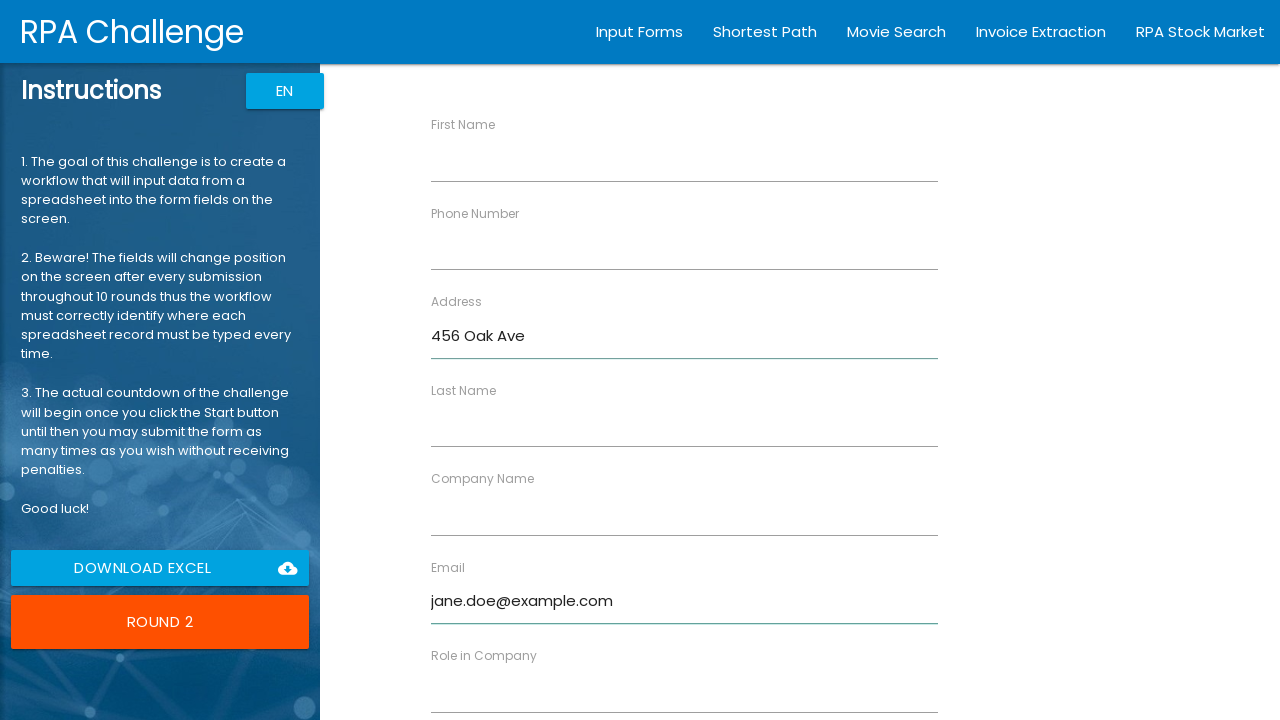

Filled company field with XYZ Inc on [ng-reflect-name="labelCompanyName"]
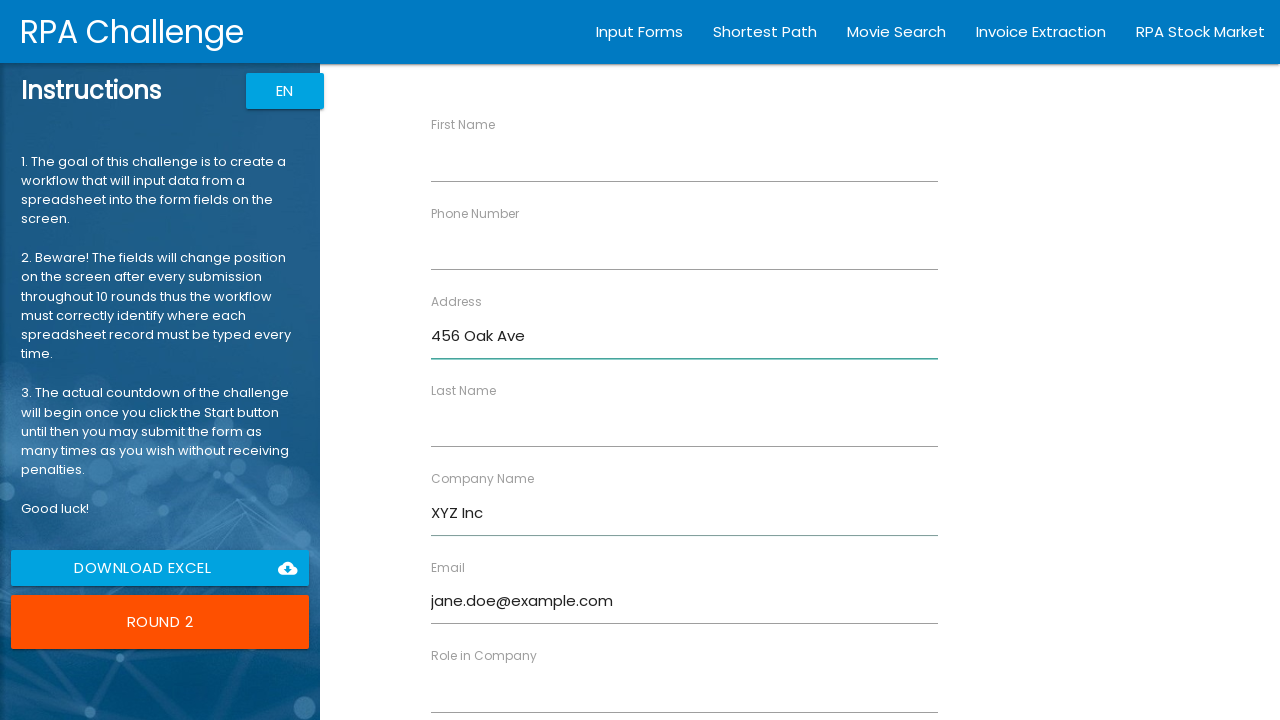

Filled last name field with Doe on [ng-reflect-name="labelLastName"]
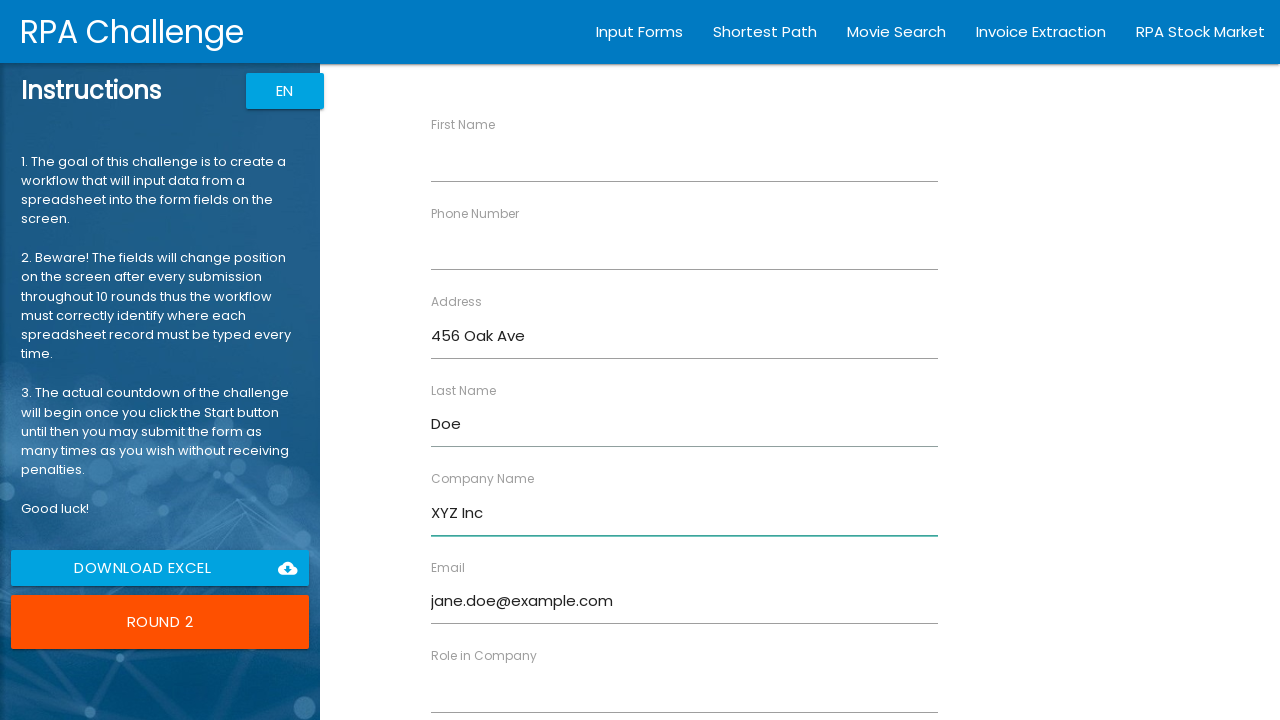

Filled role field with Developer on [ng-reflect-name="labelRole"]
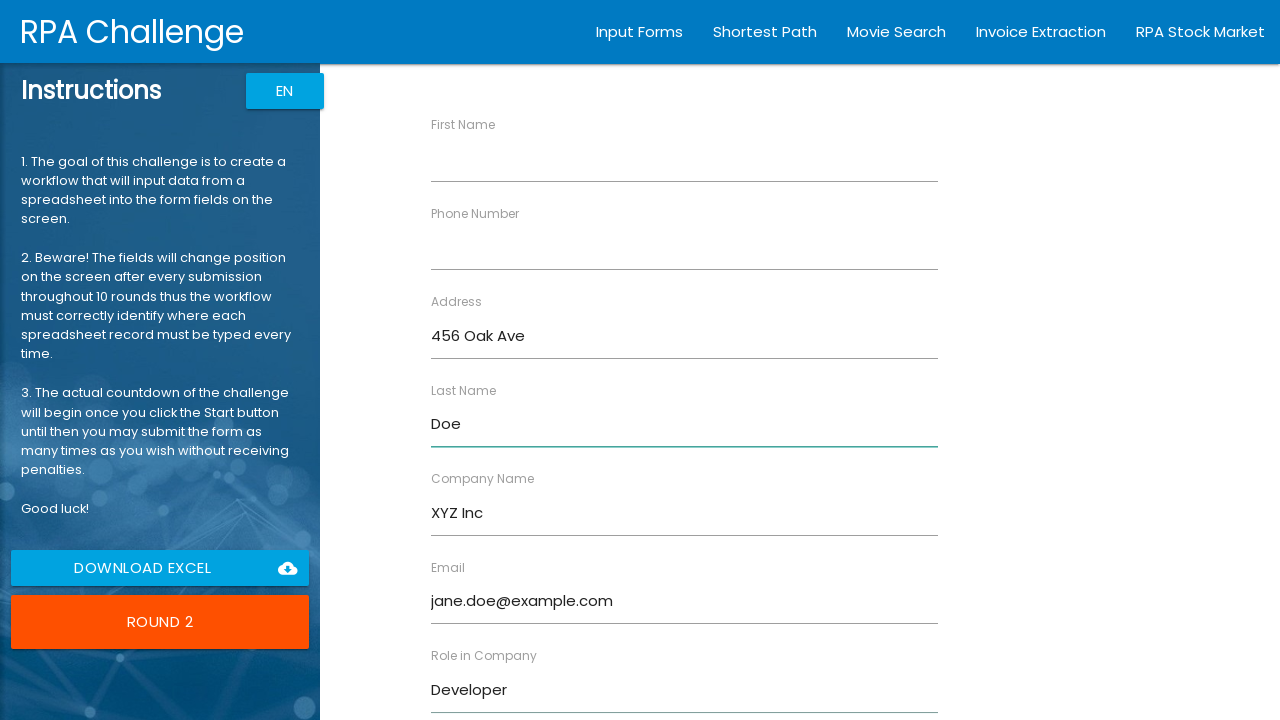

Filled first name field with Jane on [ng-reflect-name="labelFirstName"]
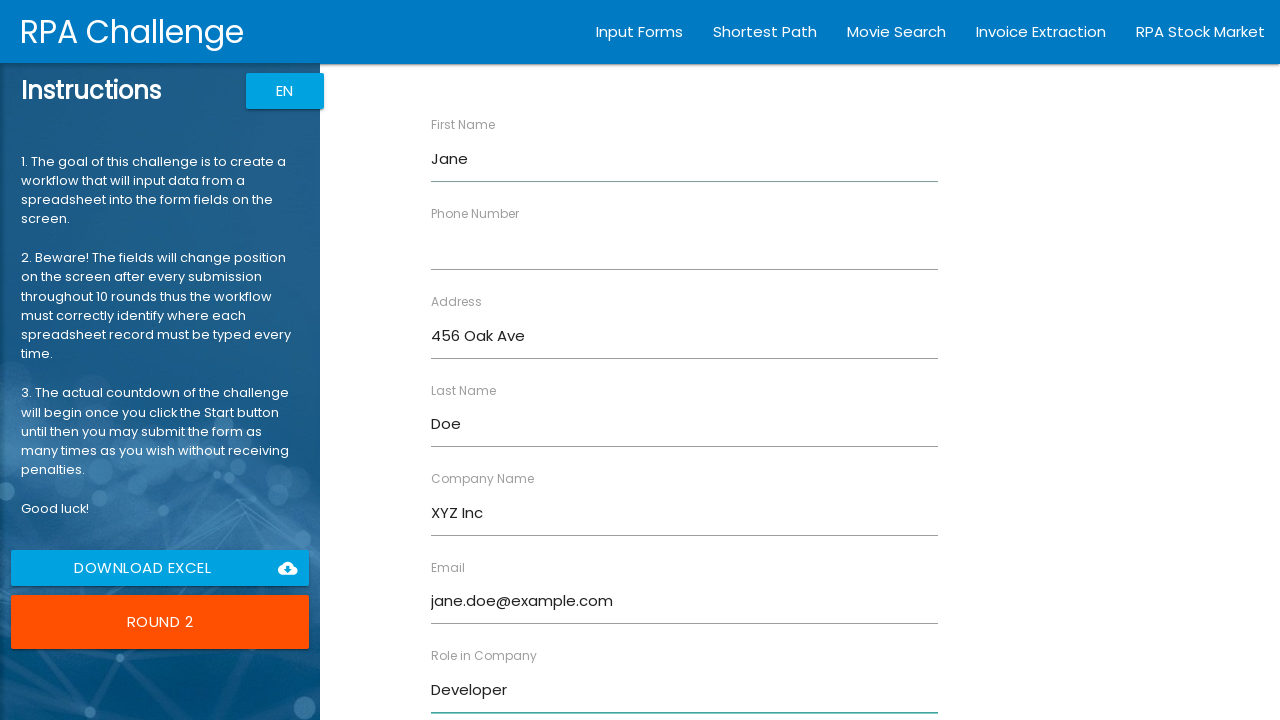

Filled phone field with 2345678901 on [ng-reflect-name="labelPhone"]
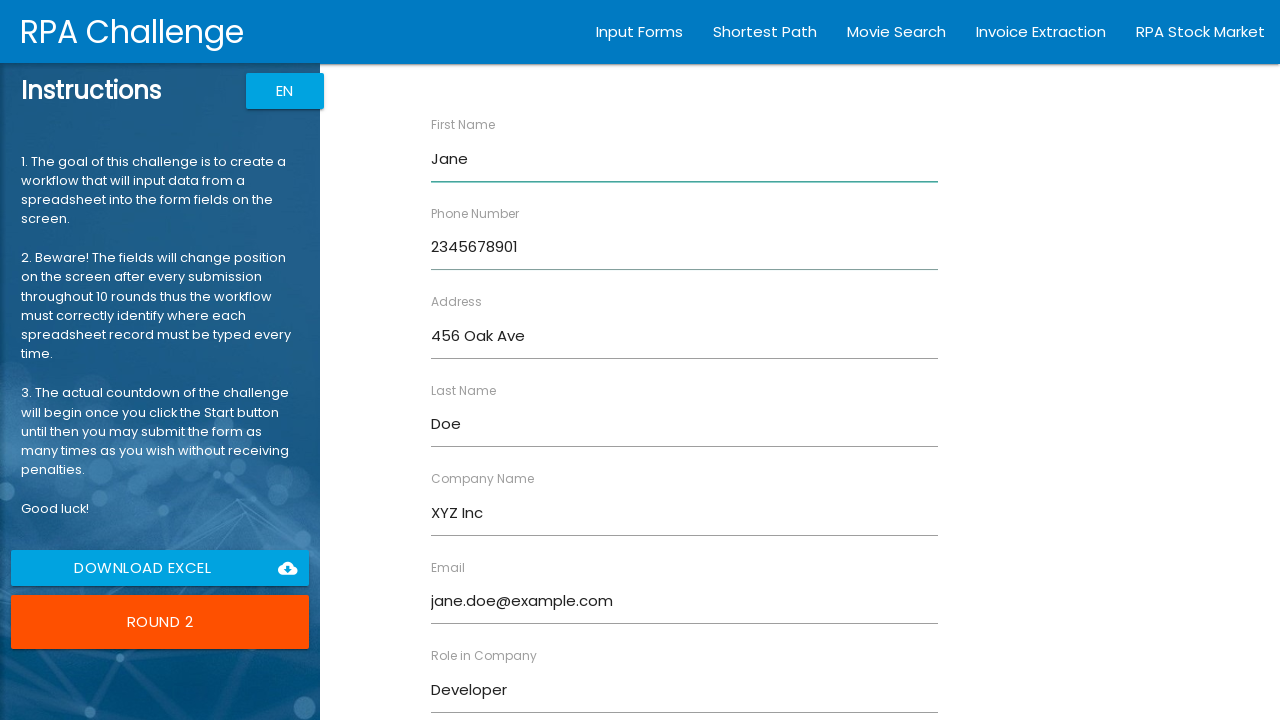

Submitted form for Jane Doe at (478, 688) on body > app-root > div.body.row1.scroll-y > app-rpa1 > div > div.inputFields.col.
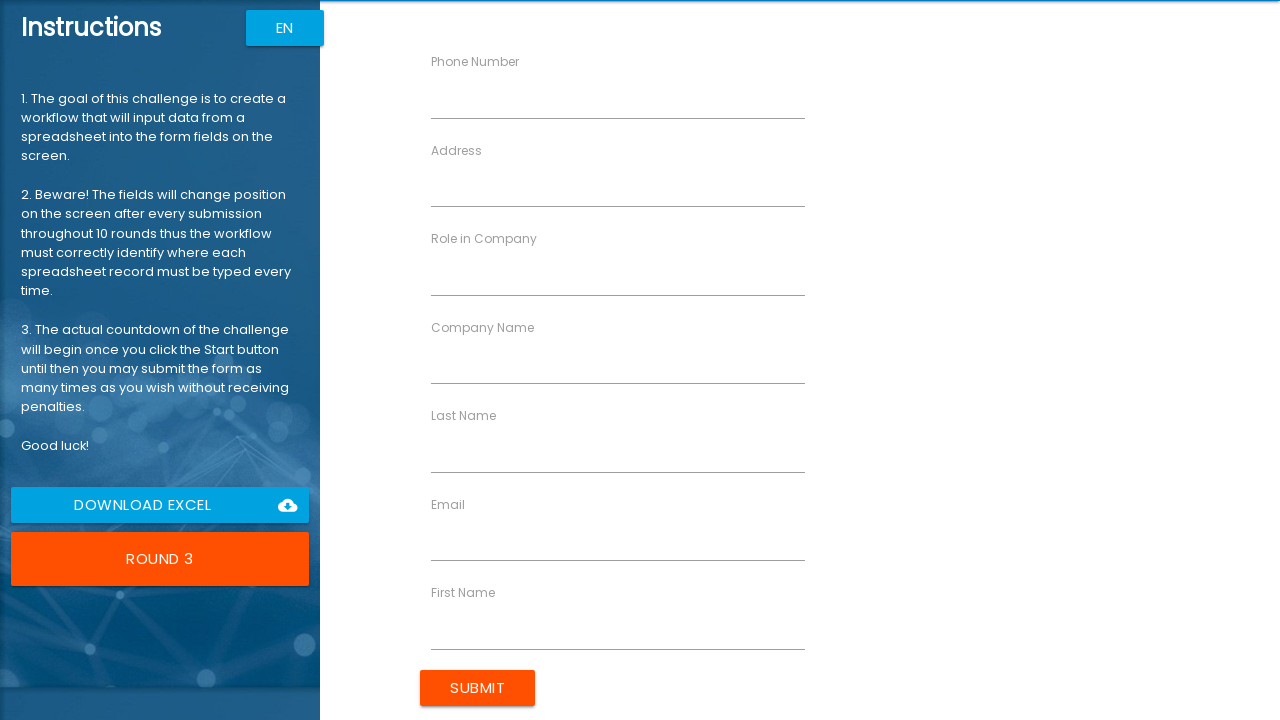

Filled email field with m.johnson@example.com on [ng-reflect-name="labelEmail"]
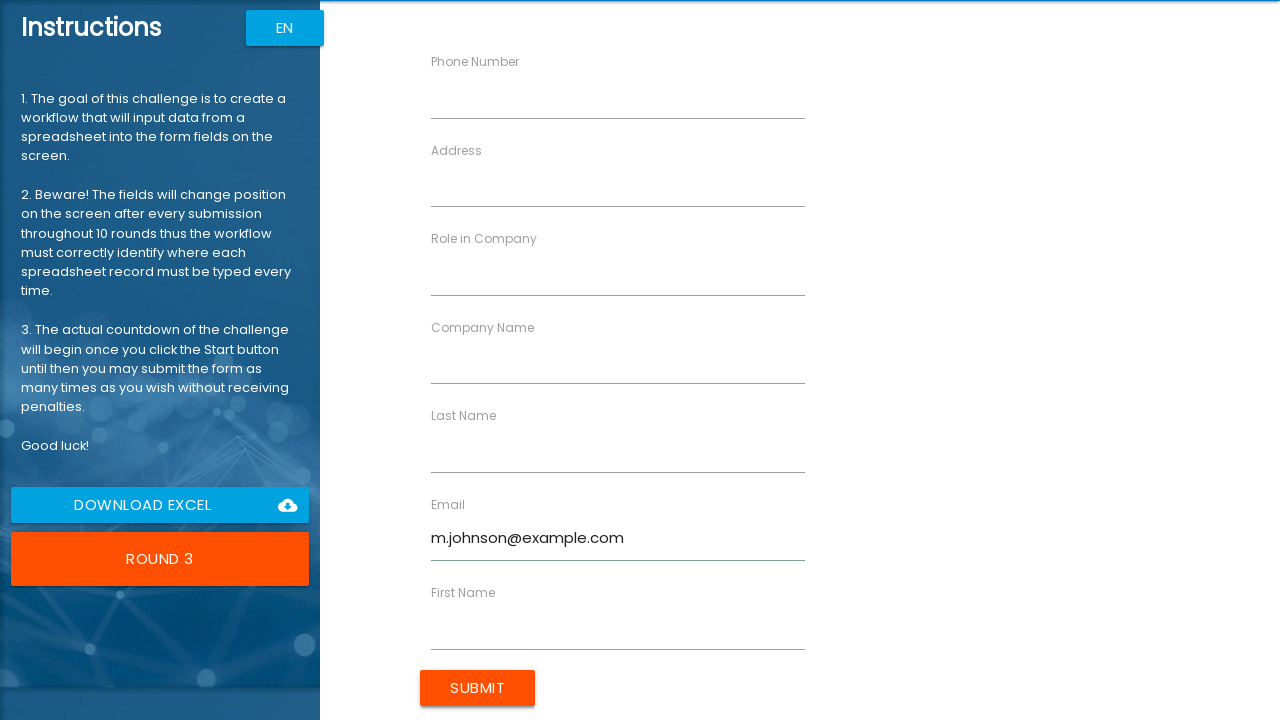

Filled address field with 789 Pine Rd on [ng-reflect-name="labelAddress"]
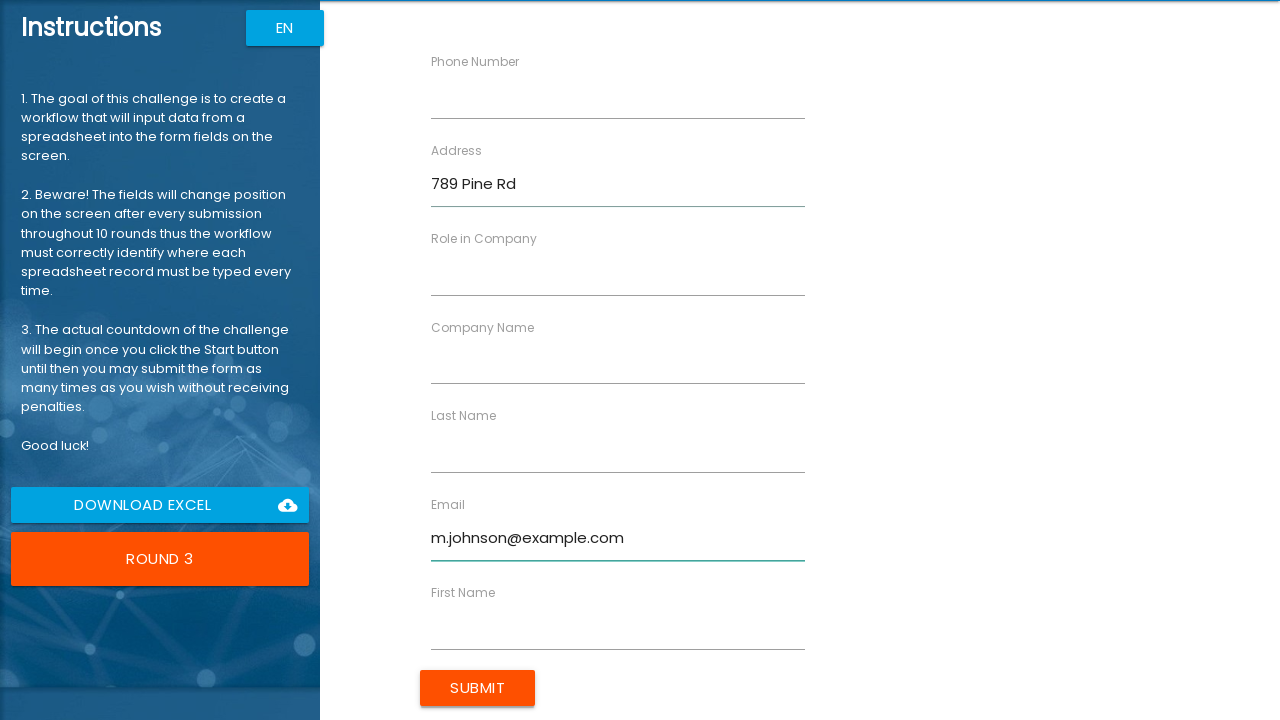

Filled company field with Tech Solutions on [ng-reflect-name="labelCompanyName"]
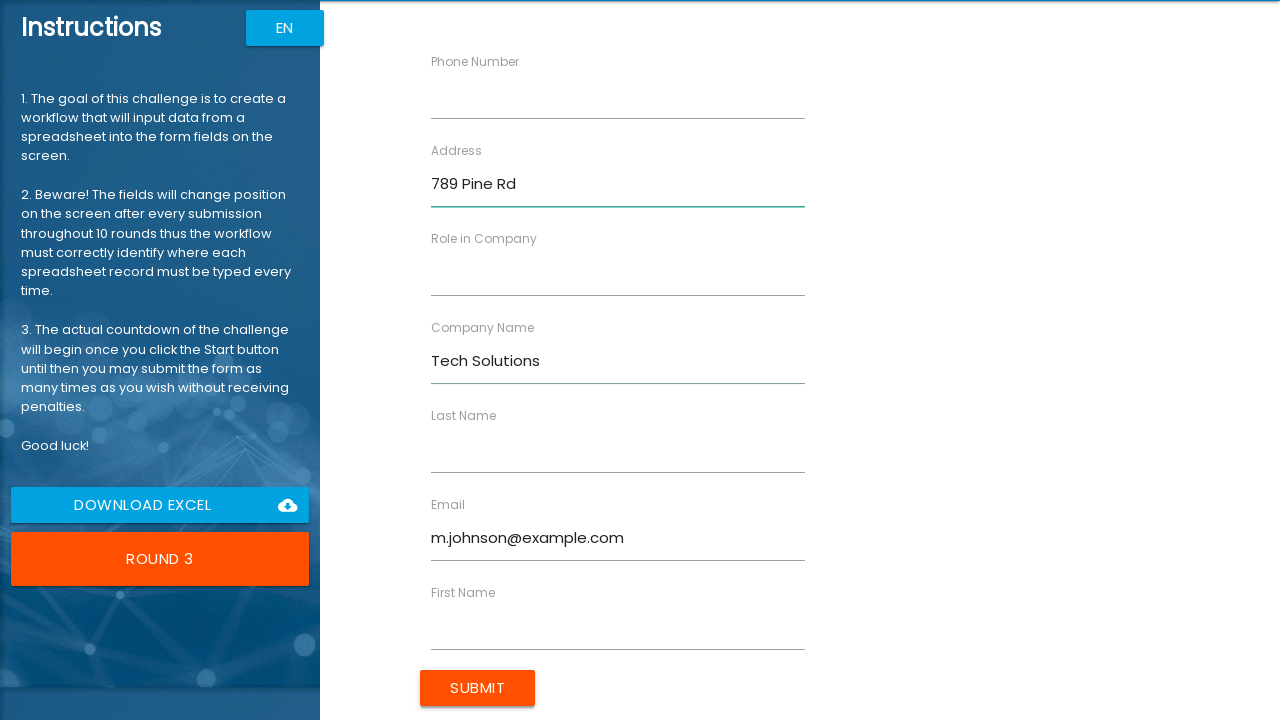

Filled last name field with Johnson on [ng-reflect-name="labelLastName"]
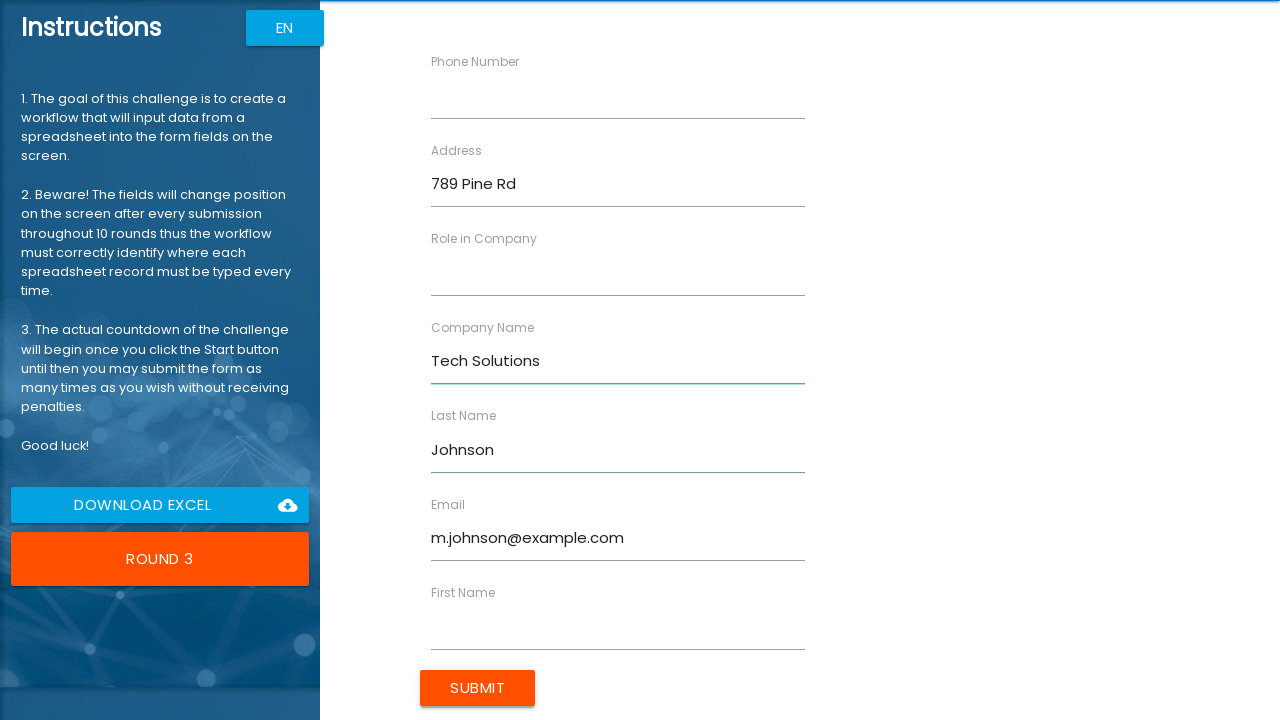

Filled role field with Analyst on [ng-reflect-name="labelRole"]
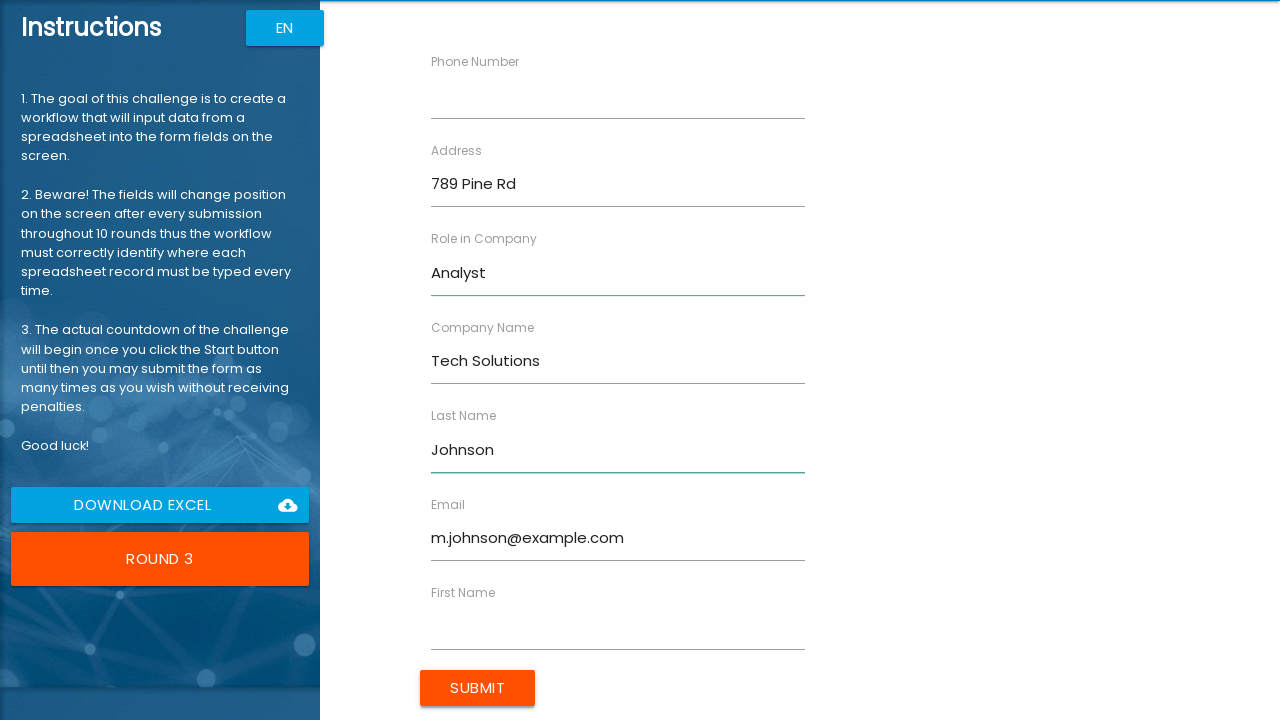

Filled first name field with Michael on [ng-reflect-name="labelFirstName"]
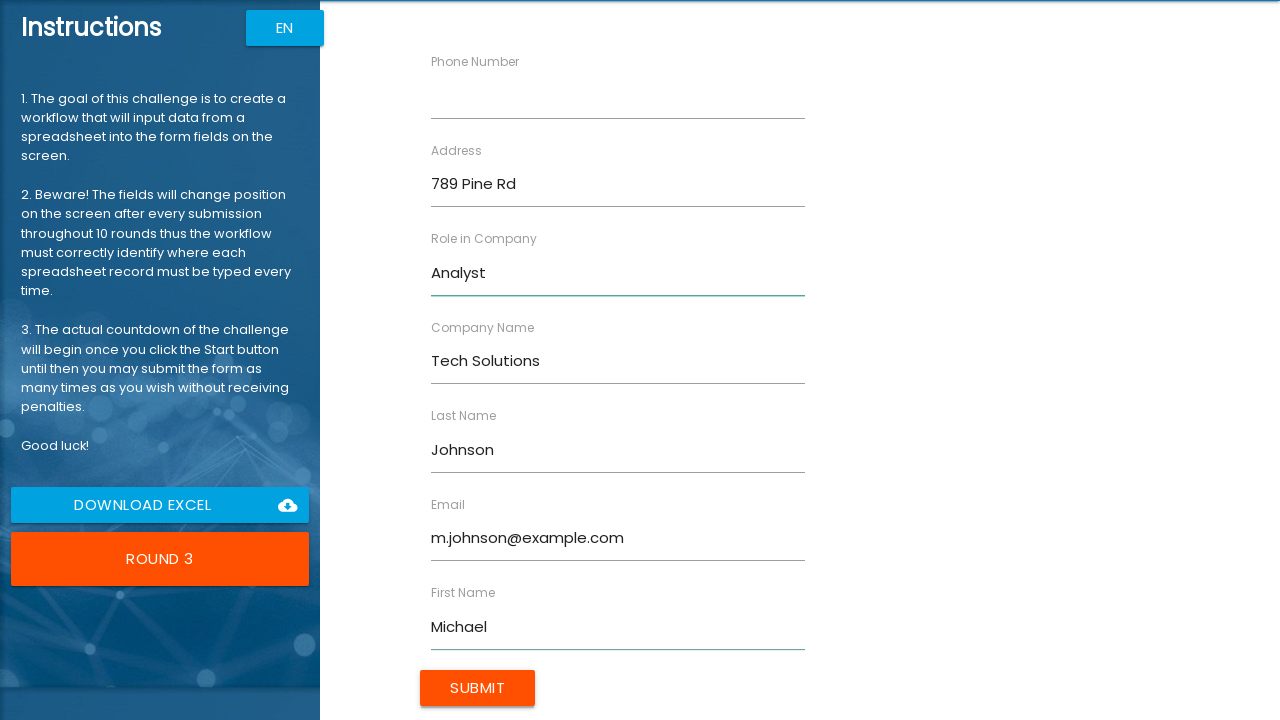

Filled phone field with 3456789012 on [ng-reflect-name="labelPhone"]
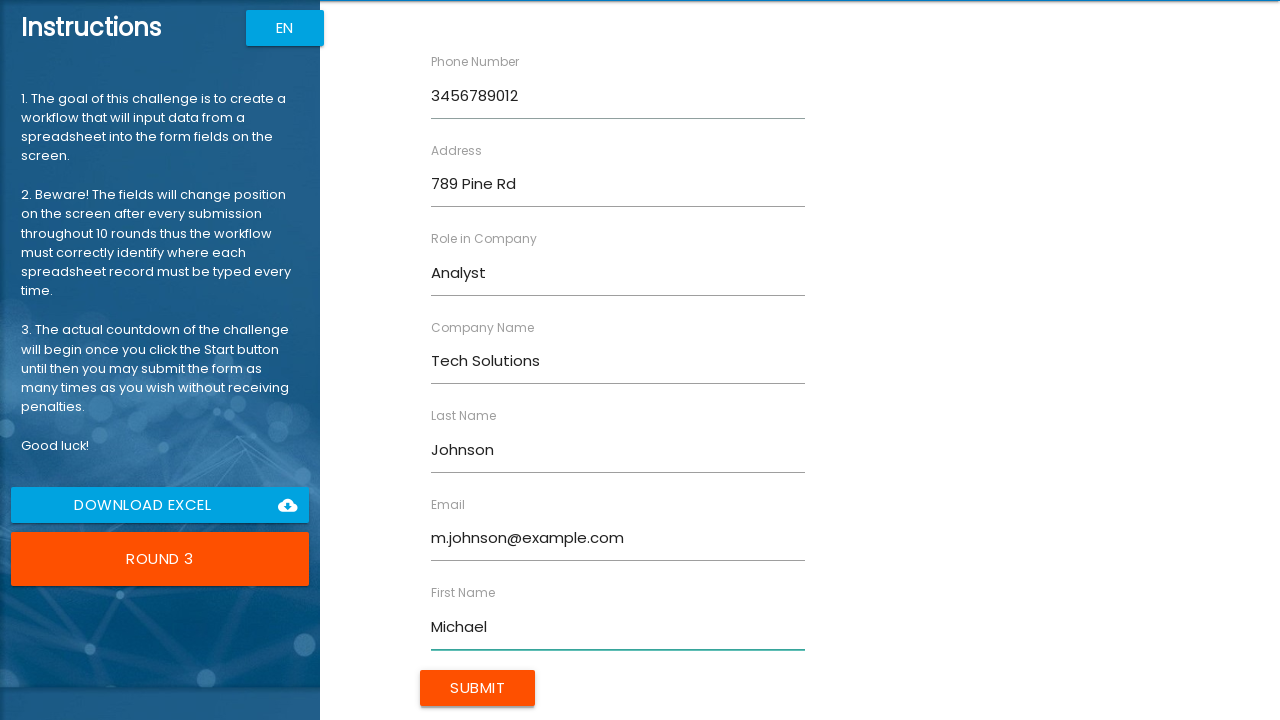

Submitted form for Michael Johnson at (478, 688) on body > app-root > div.body.row1.scroll-y > app-rpa1 > div > div.inputFields.col.
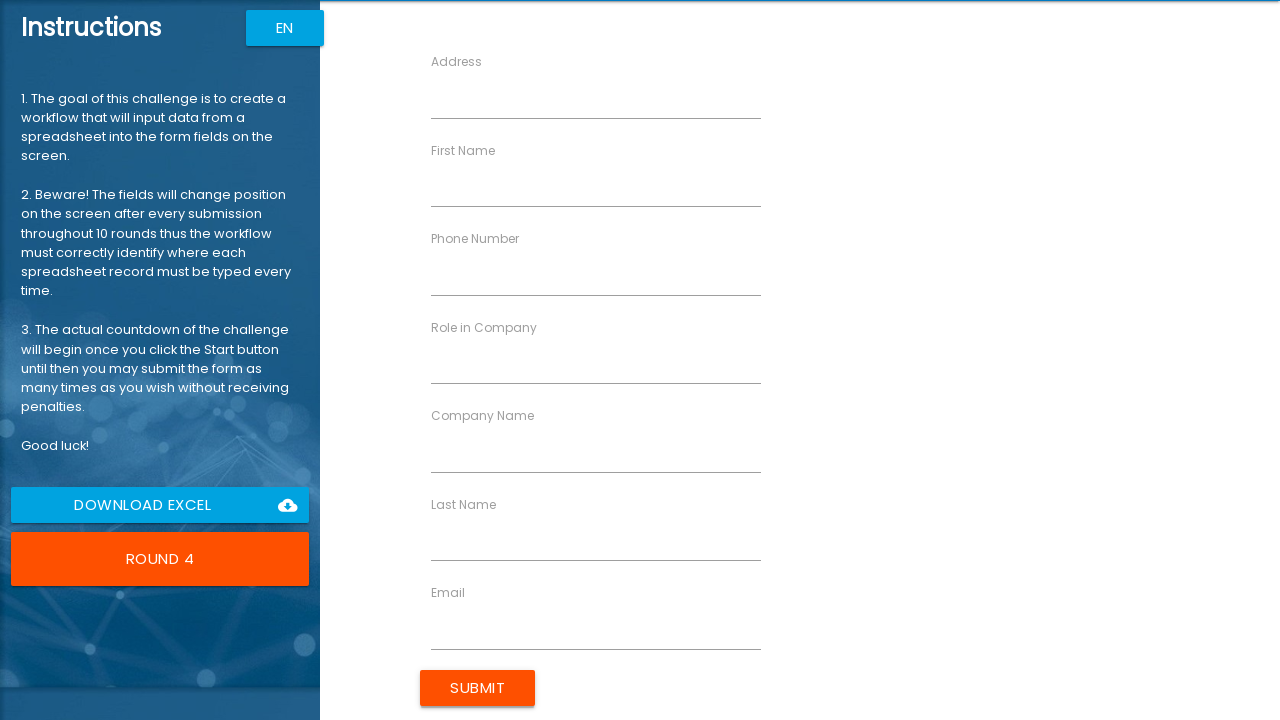

Filled email field with emily.brown@example.com on [ng-reflect-name="labelEmail"]
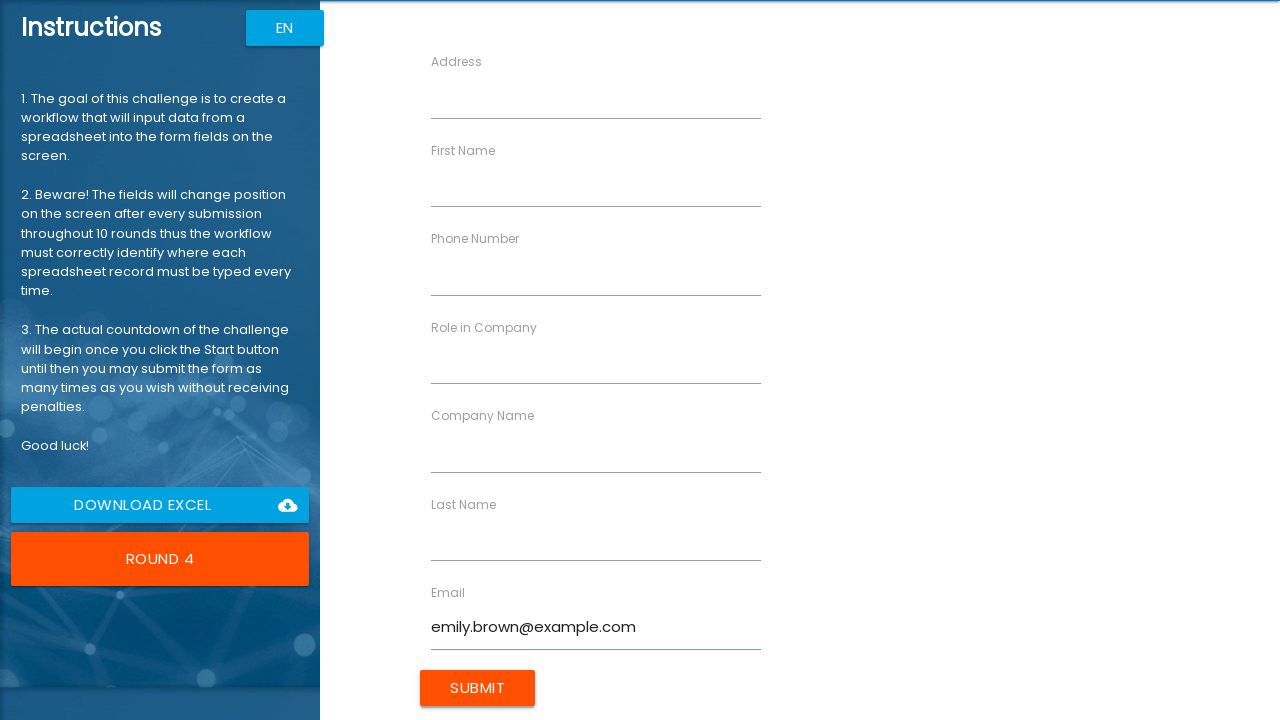

Filled address field with 321 Elm Blvd on [ng-reflect-name="labelAddress"]
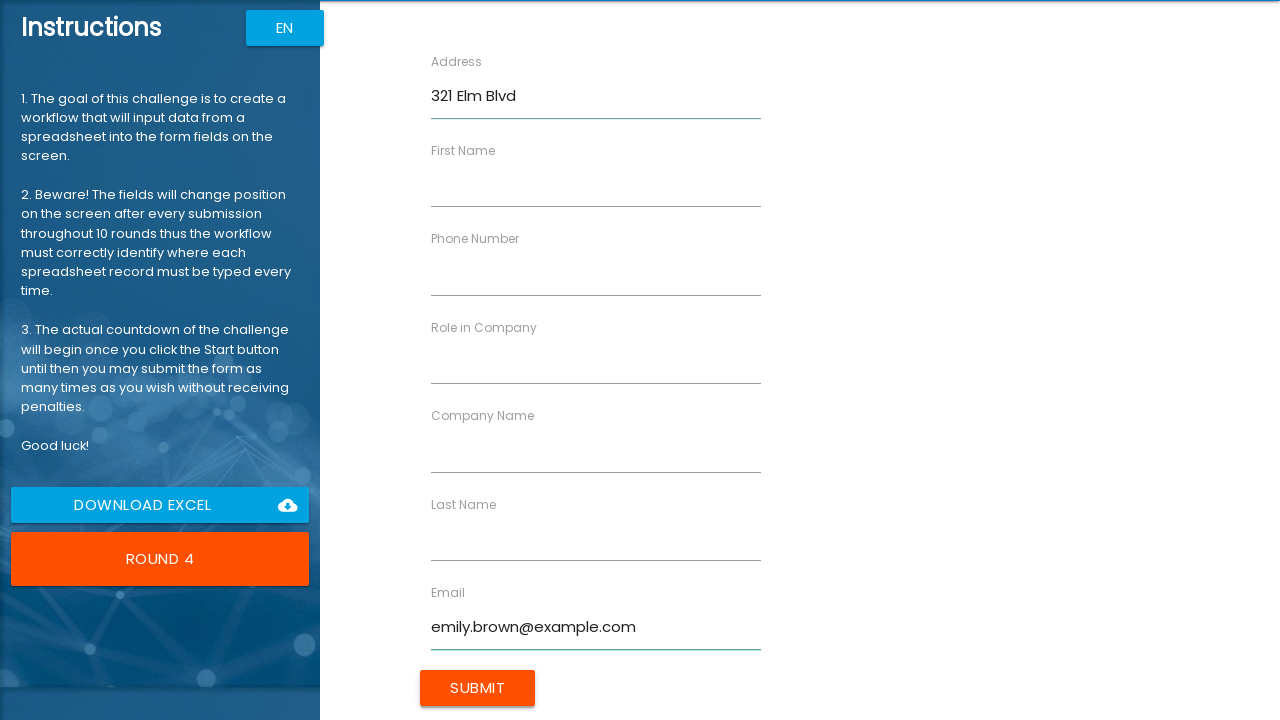

Filled company field with Data Systems on [ng-reflect-name="labelCompanyName"]
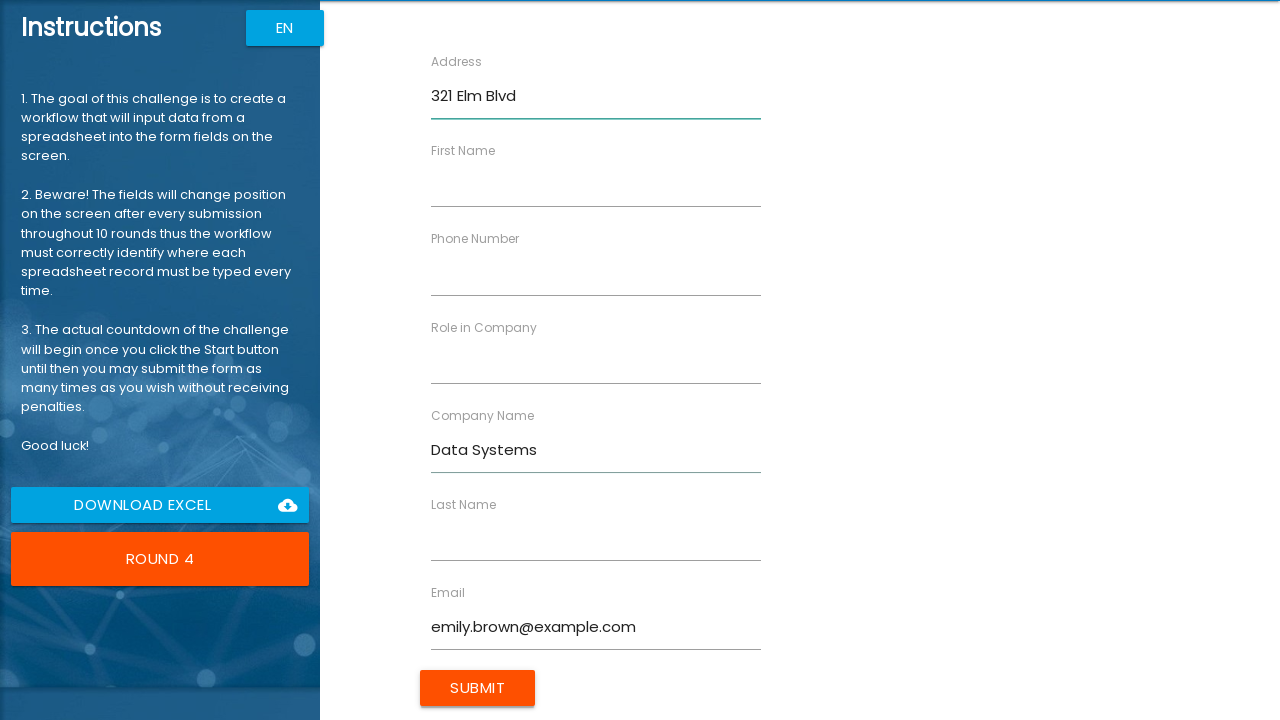

Filled last name field with Brown on [ng-reflect-name="labelLastName"]
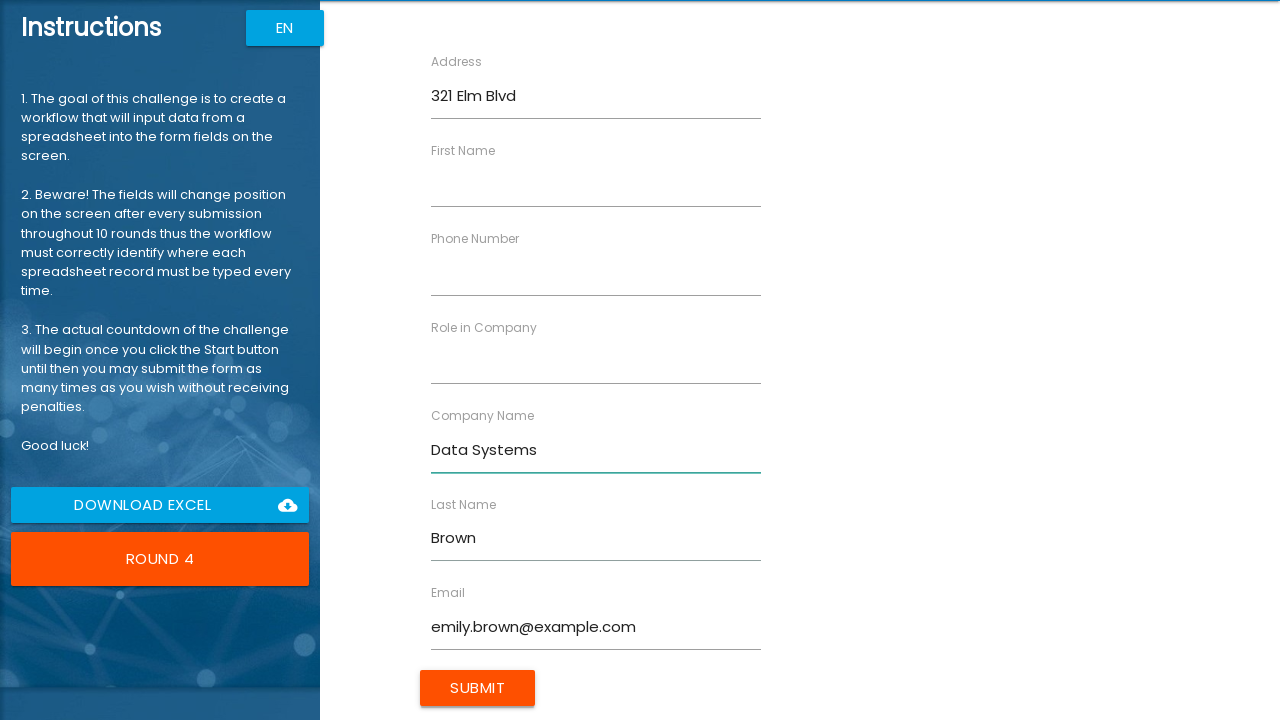

Filled role field with Engineer on [ng-reflect-name="labelRole"]
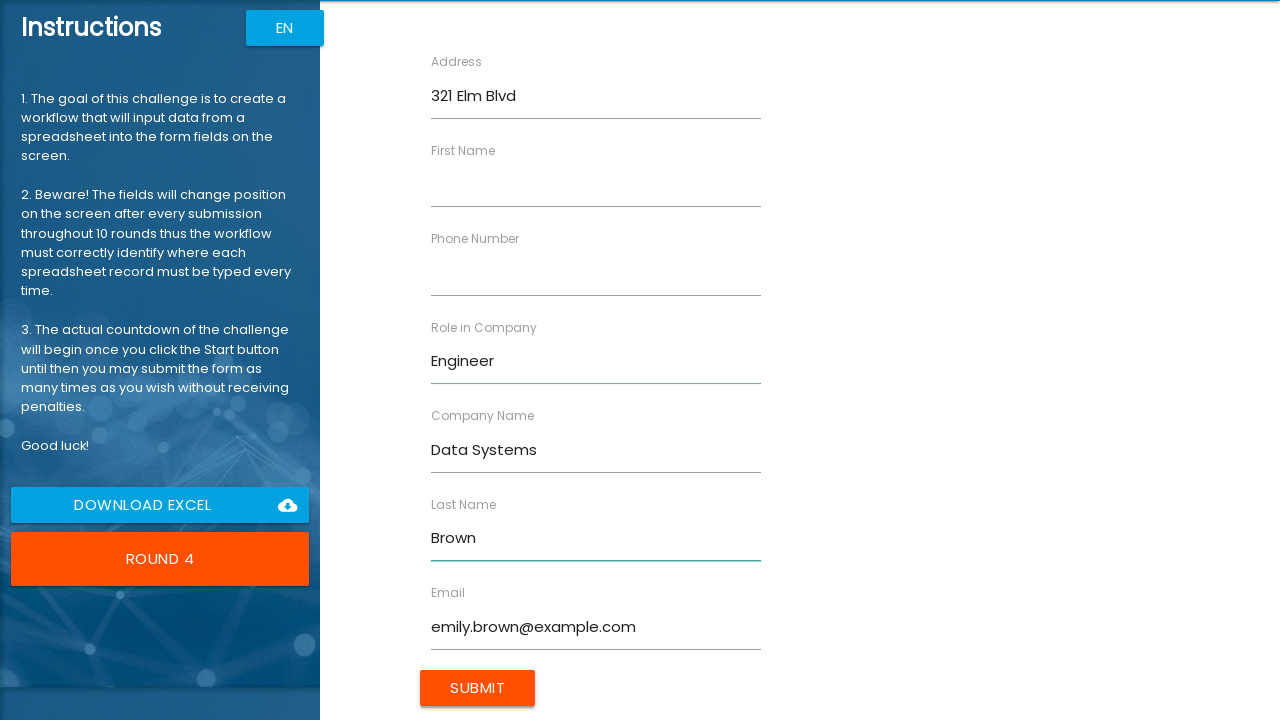

Filled first name field with Emily on [ng-reflect-name="labelFirstName"]
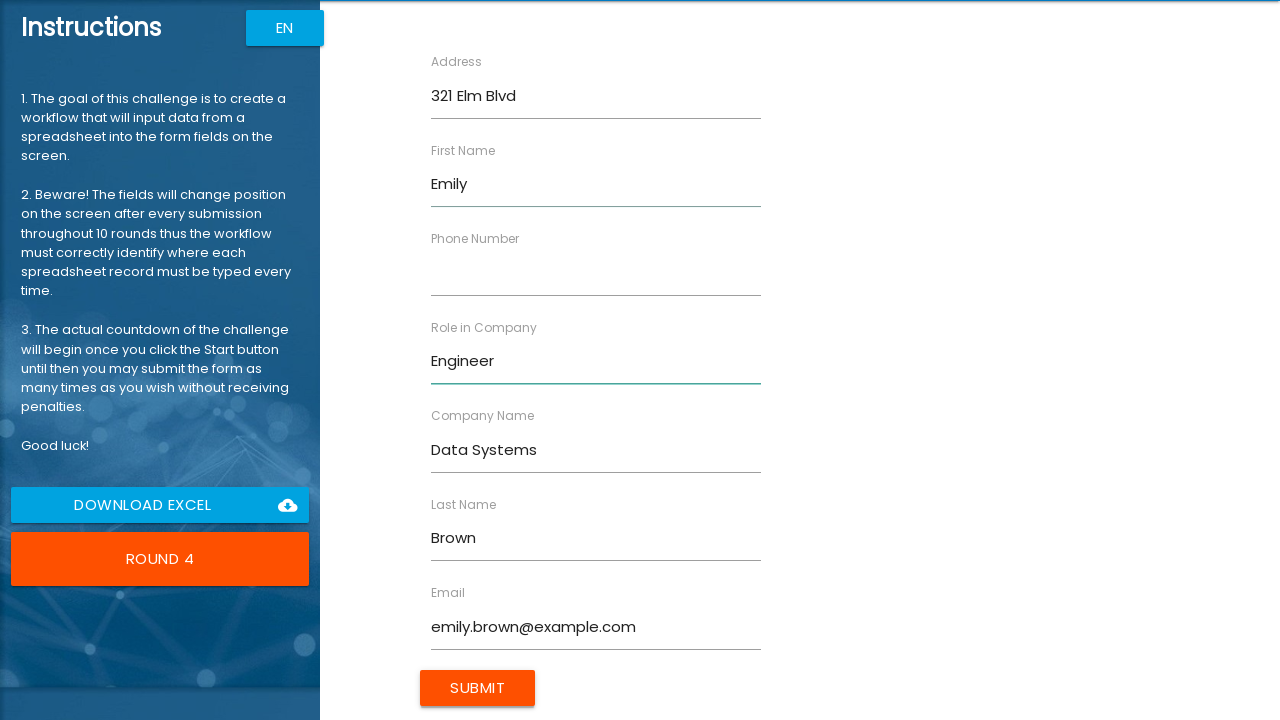

Filled phone field with 4567890123 on [ng-reflect-name="labelPhone"]
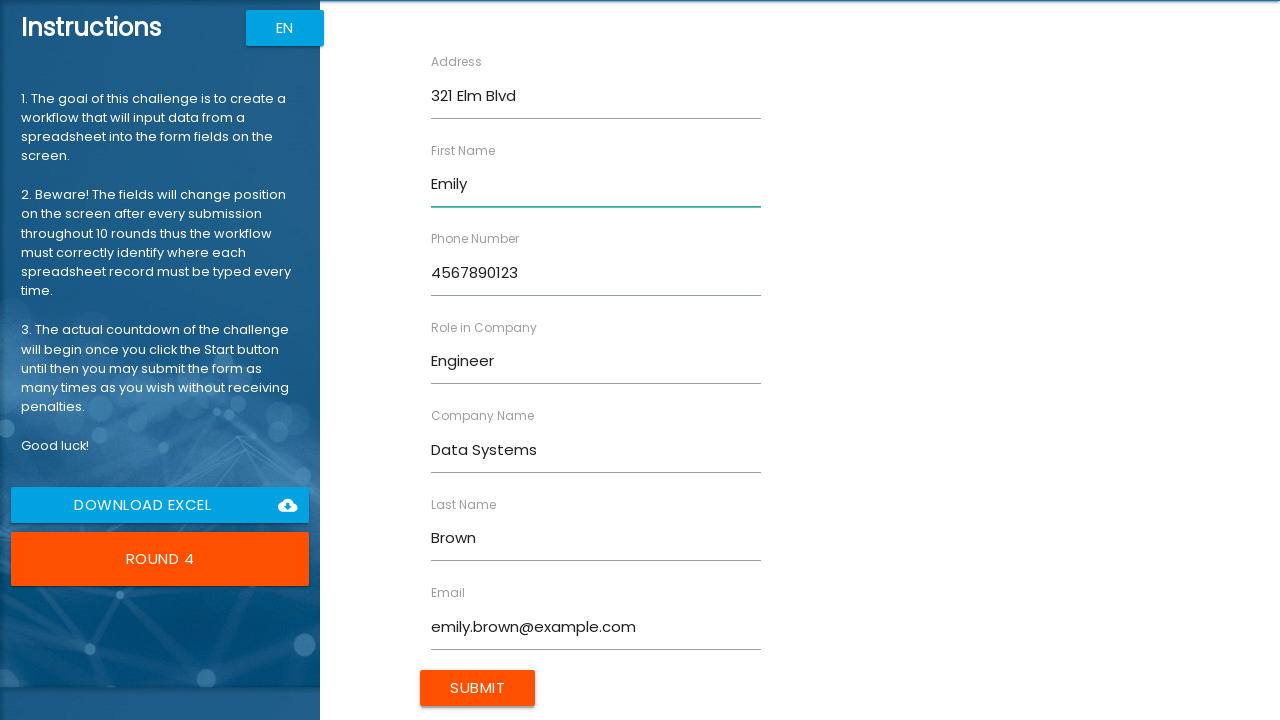

Submitted form for Emily Brown at (478, 688) on body > app-root > div.body.row1.scroll-y > app-rpa1 > div > div.inputFields.col.
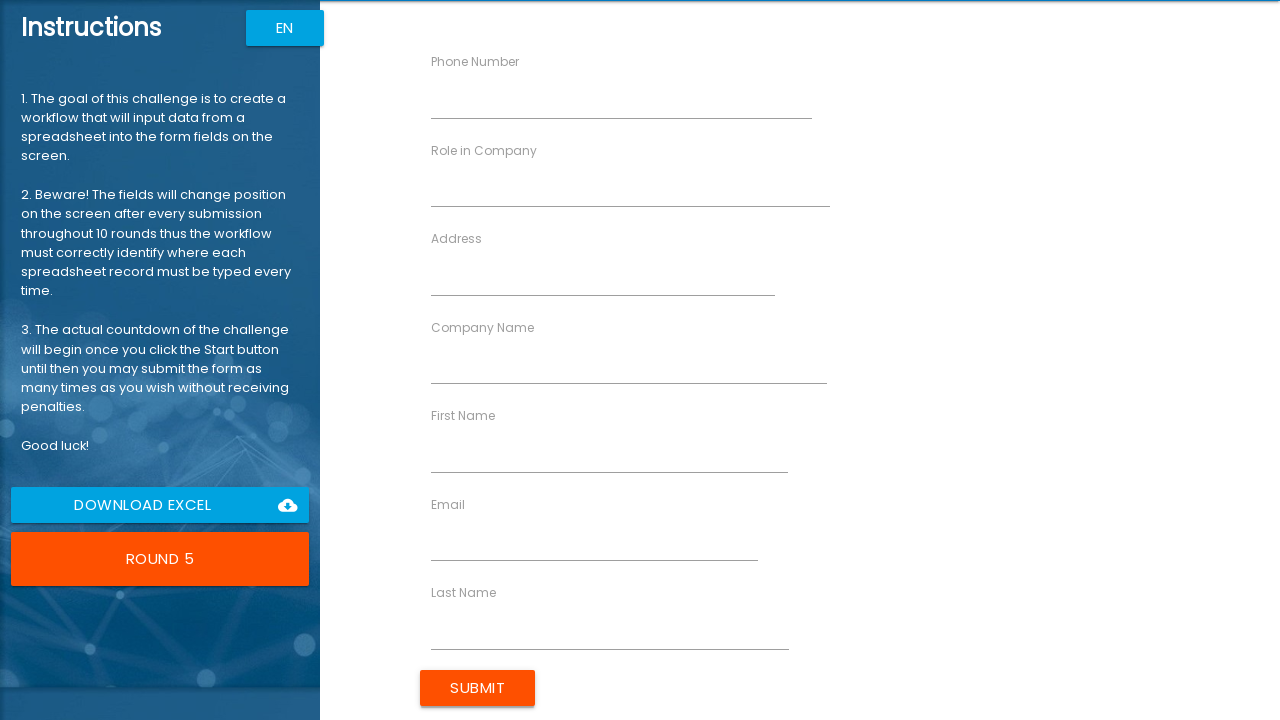

Filled email field with d.wilson@example.com on [ng-reflect-name="labelEmail"]
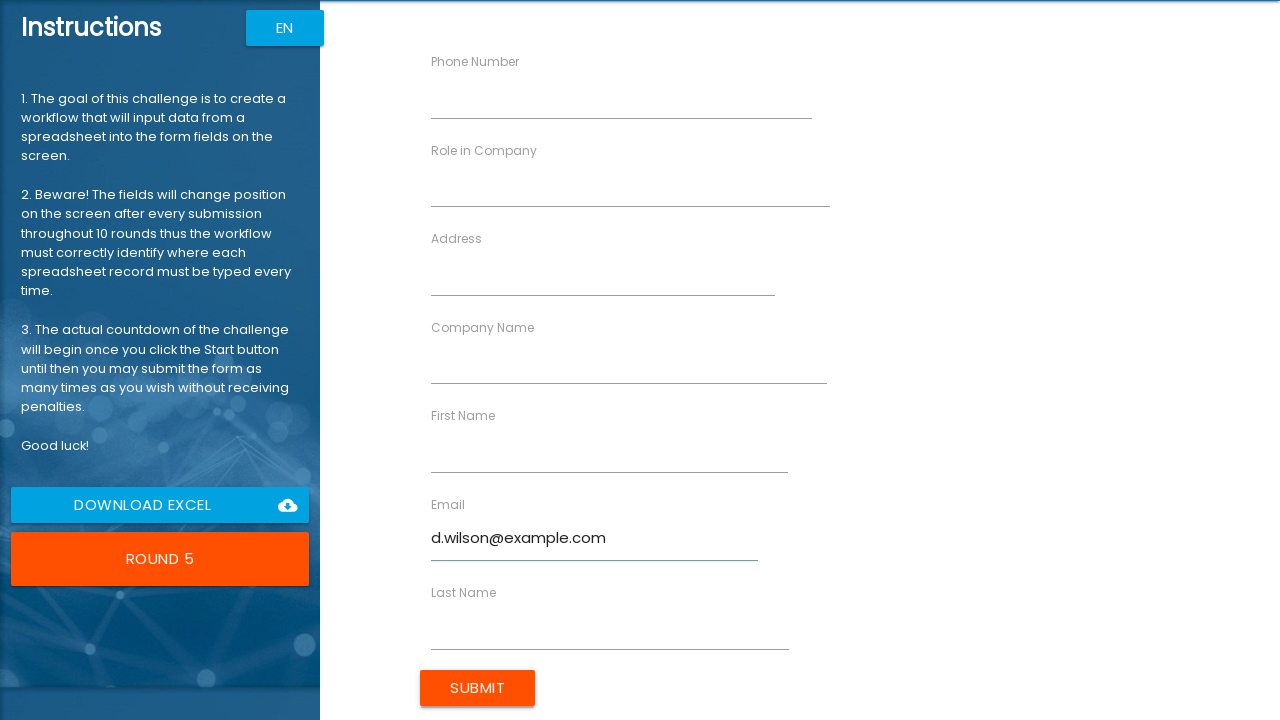

Filled address field with 654 Maple Ln on [ng-reflect-name="labelAddress"]
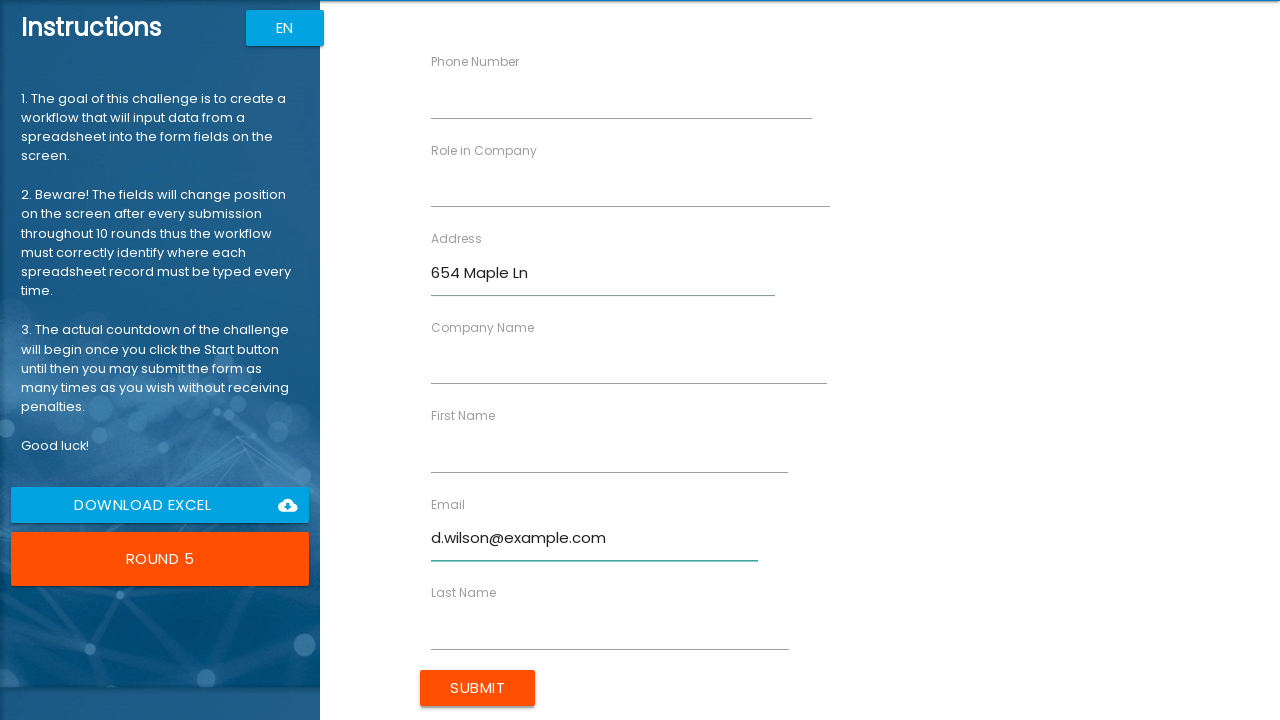

Filled company field with Cloud Corp on [ng-reflect-name="labelCompanyName"]
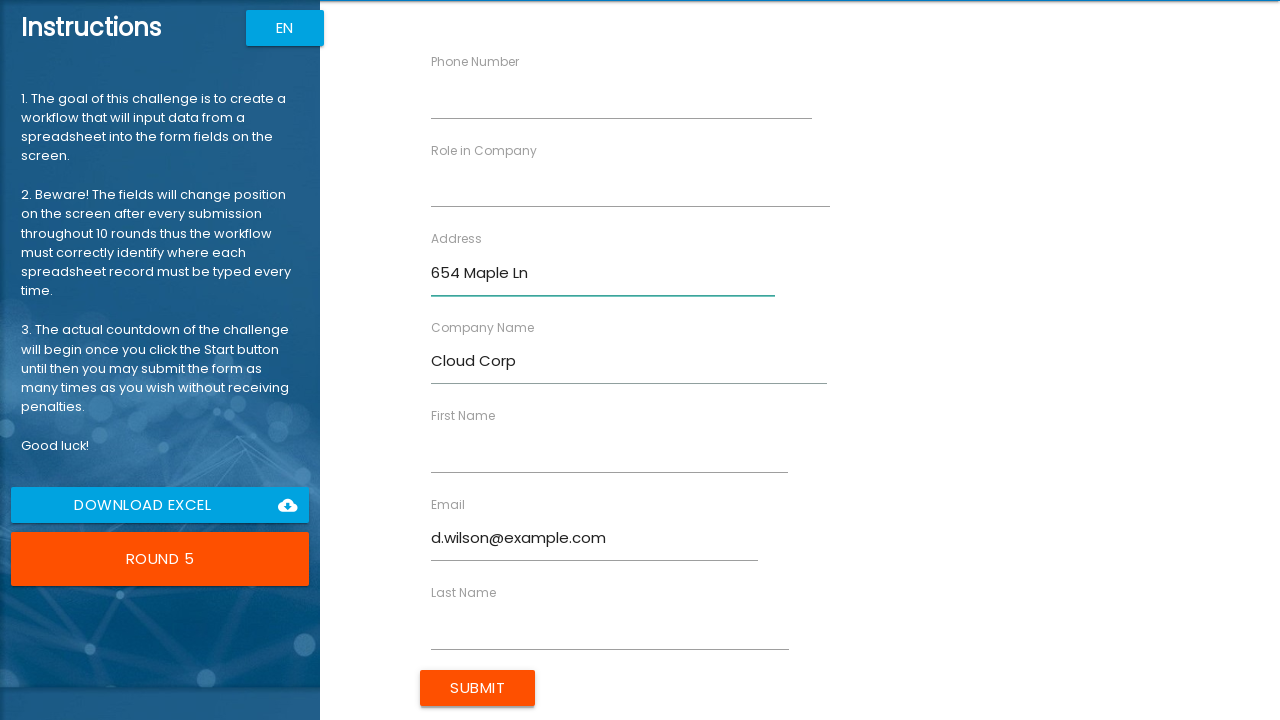

Filled last name field with Wilson on [ng-reflect-name="labelLastName"]
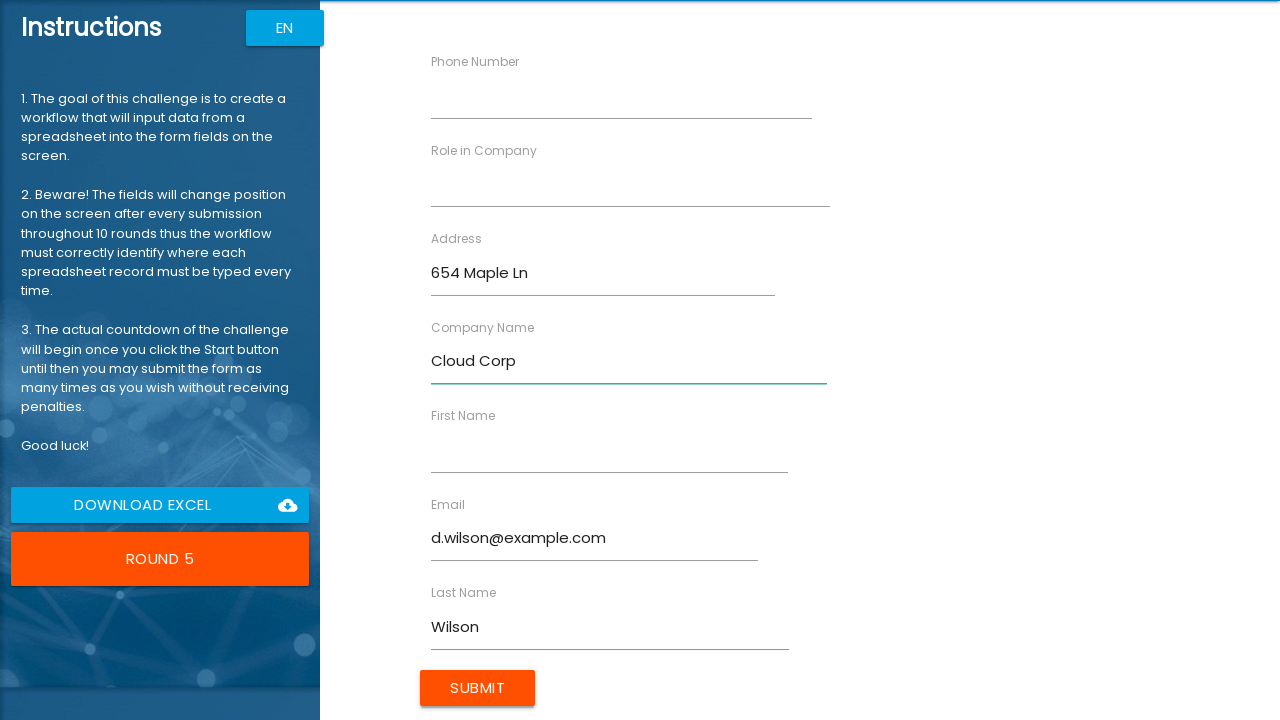

Filled role field with Director on [ng-reflect-name="labelRole"]
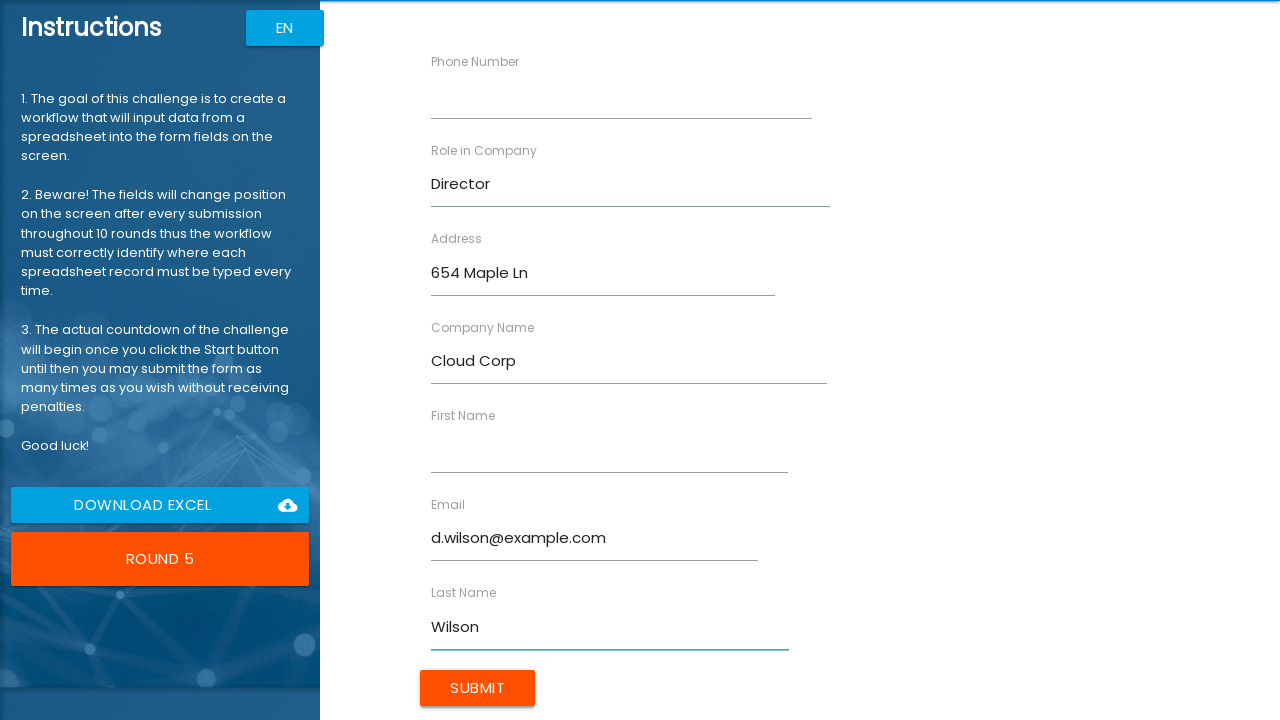

Filled first name field with David on [ng-reflect-name="labelFirstName"]
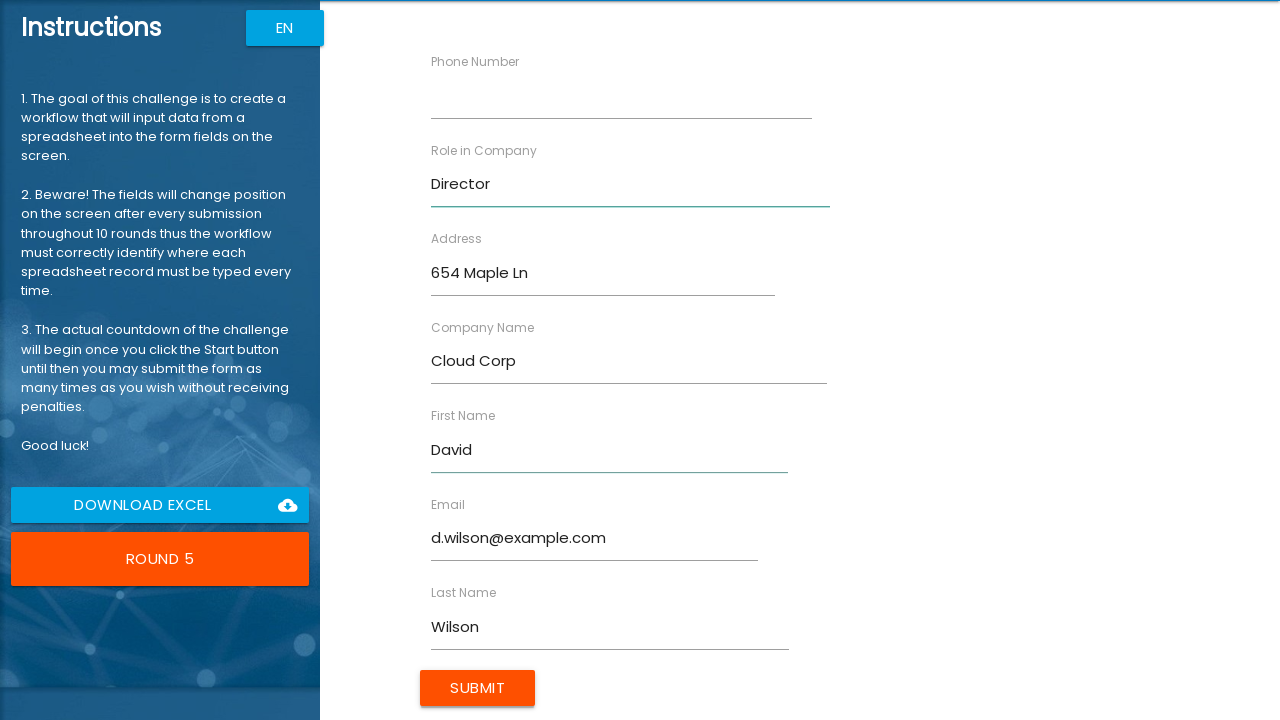

Filled phone field with 5678901234 on [ng-reflect-name="labelPhone"]
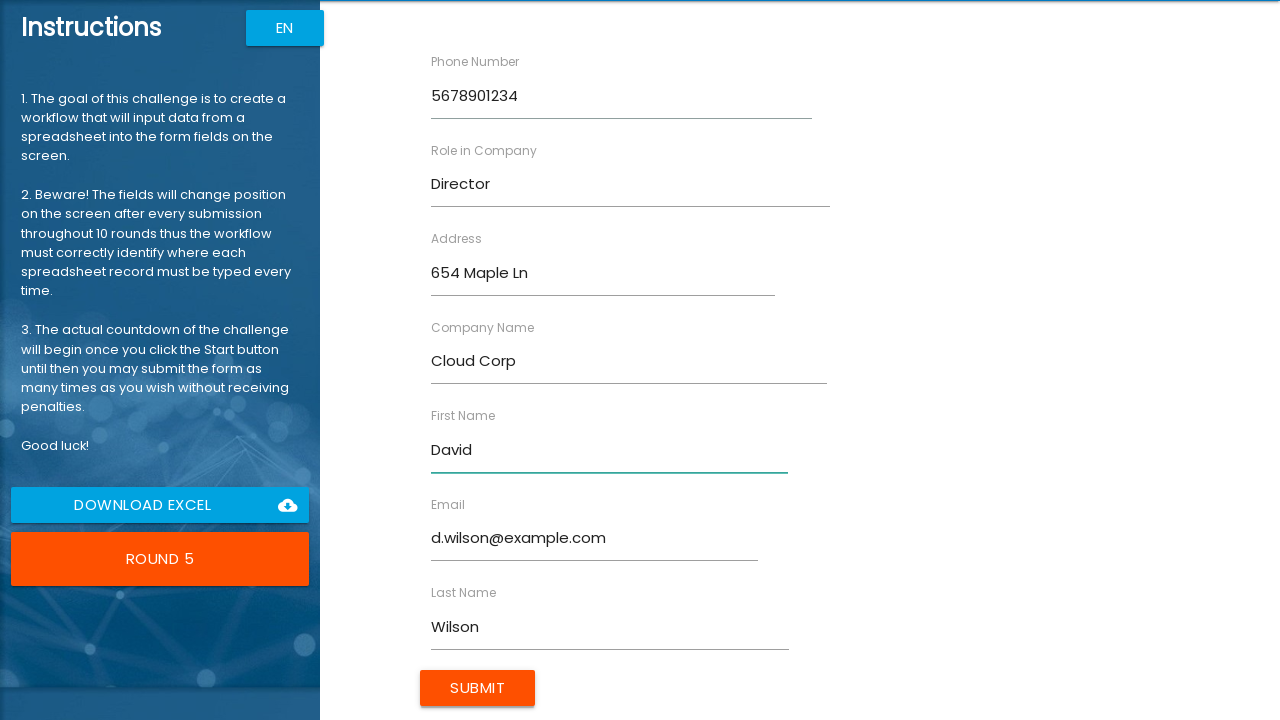

Submitted form for David Wilson at (478, 688) on body > app-root > div.body.row1.scroll-y > app-rpa1 > div > div.inputFields.col.
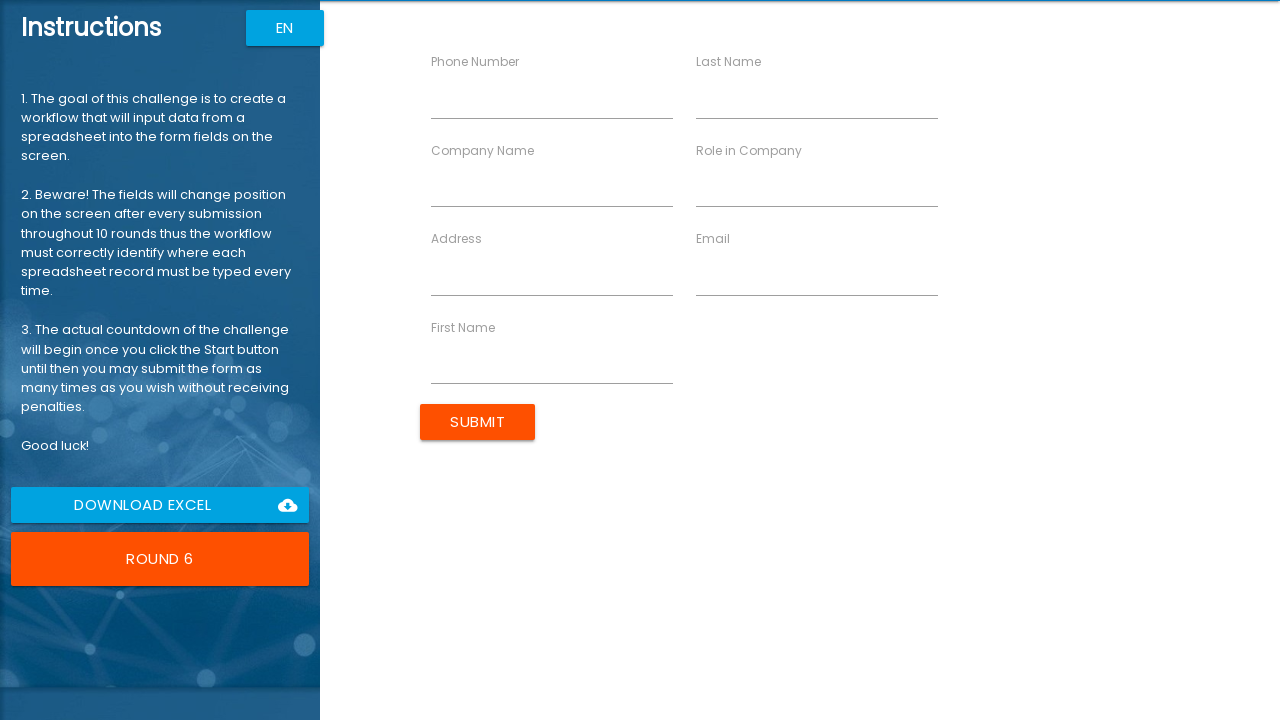

Filled email field with sarah.taylor@example.com on [ng-reflect-name="labelEmail"]
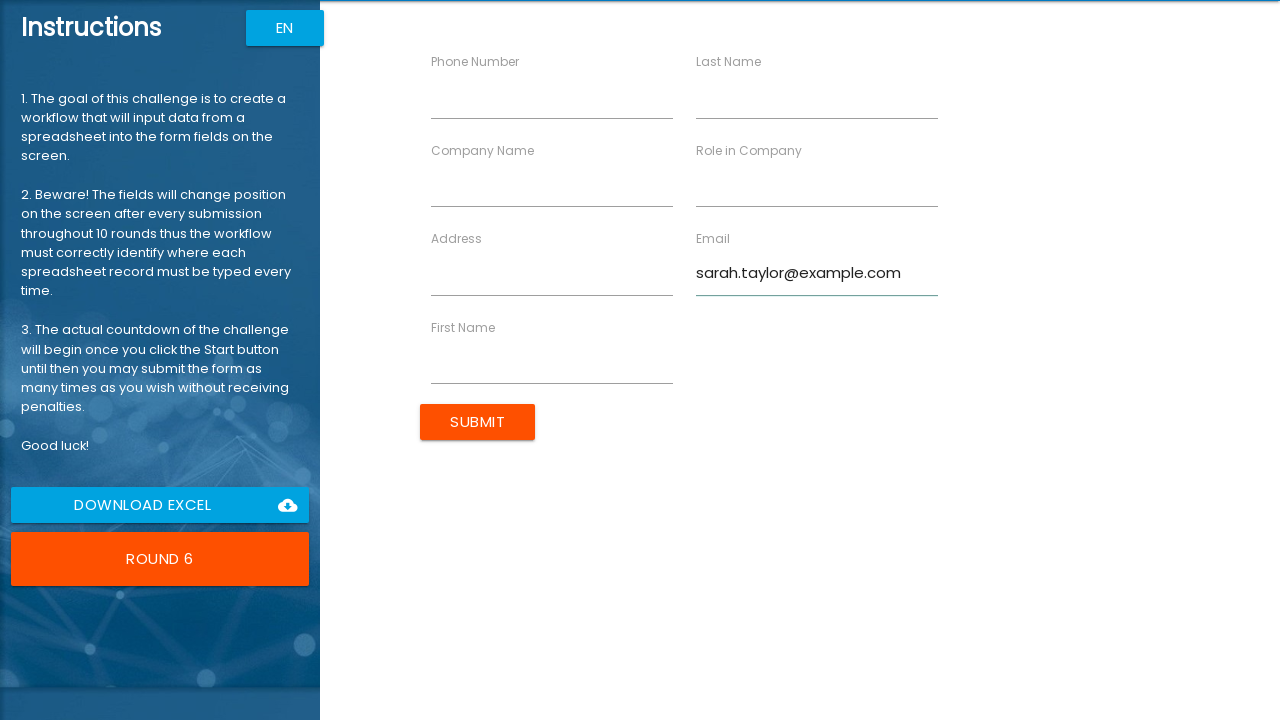

Filled address field with 987 Cedar Way on [ng-reflect-name="labelAddress"]
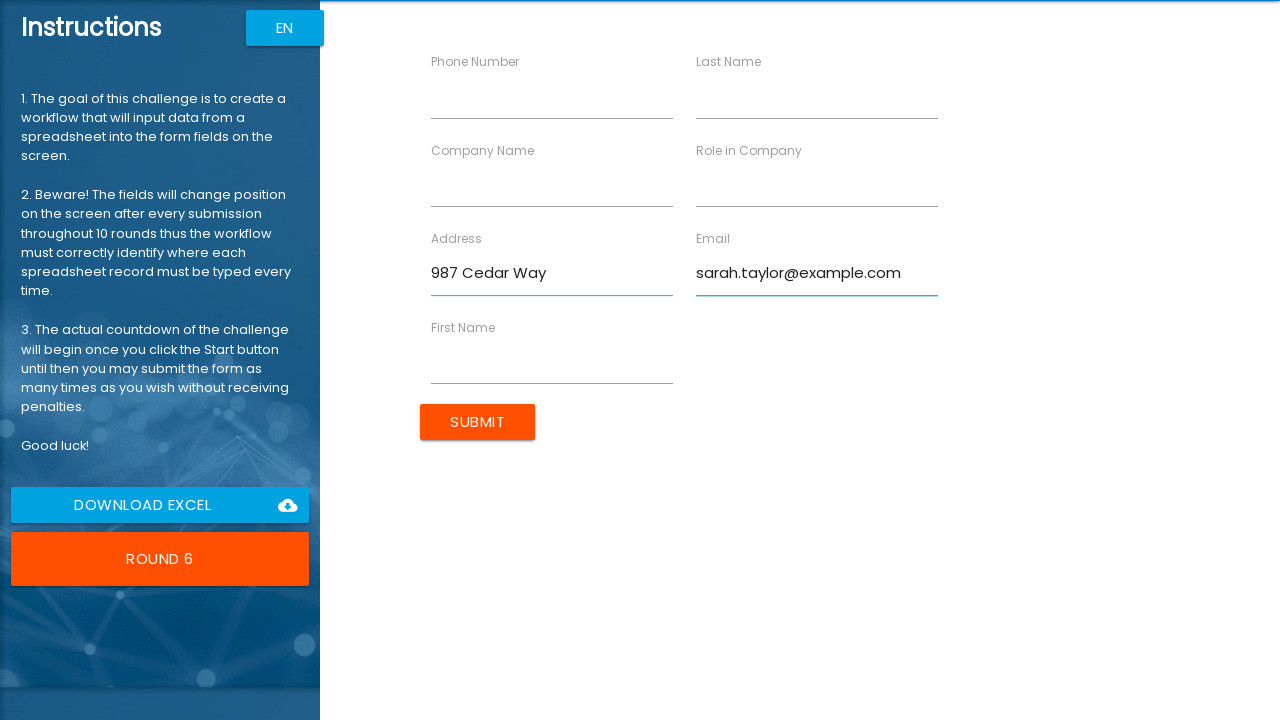

Filled company field with Web Services on [ng-reflect-name="labelCompanyName"]
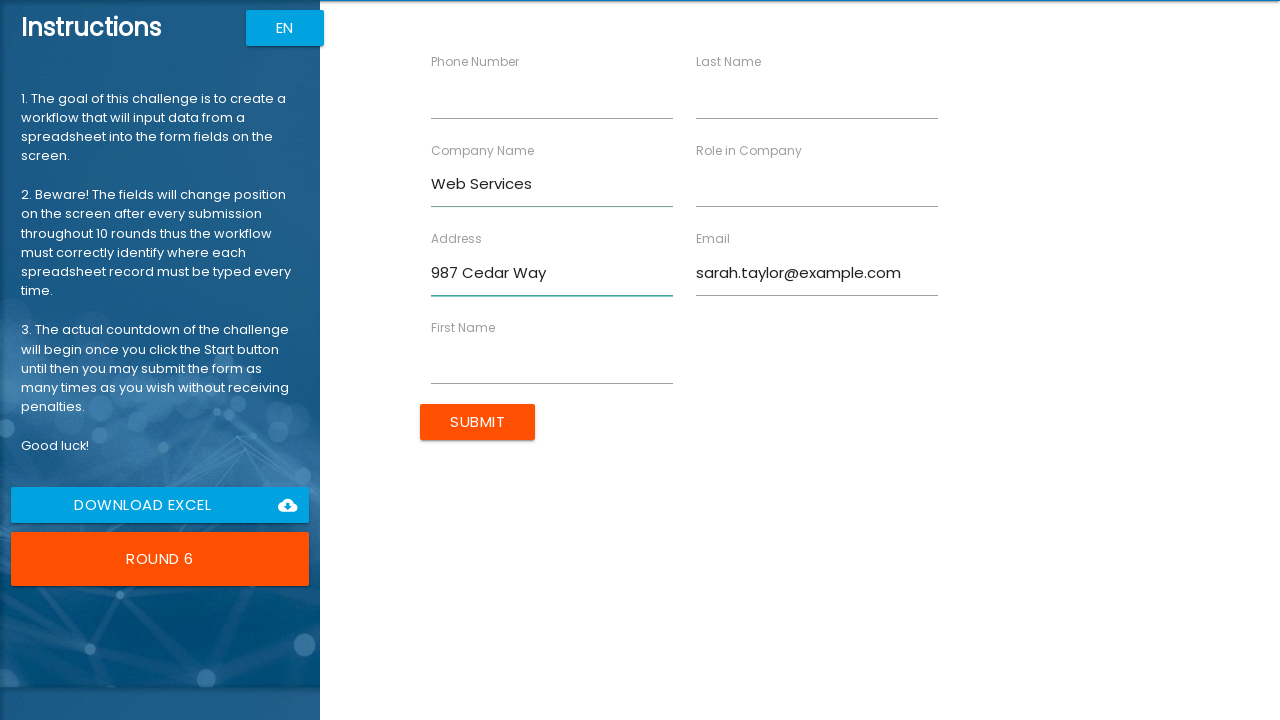

Filled last name field with Taylor on [ng-reflect-name="labelLastName"]
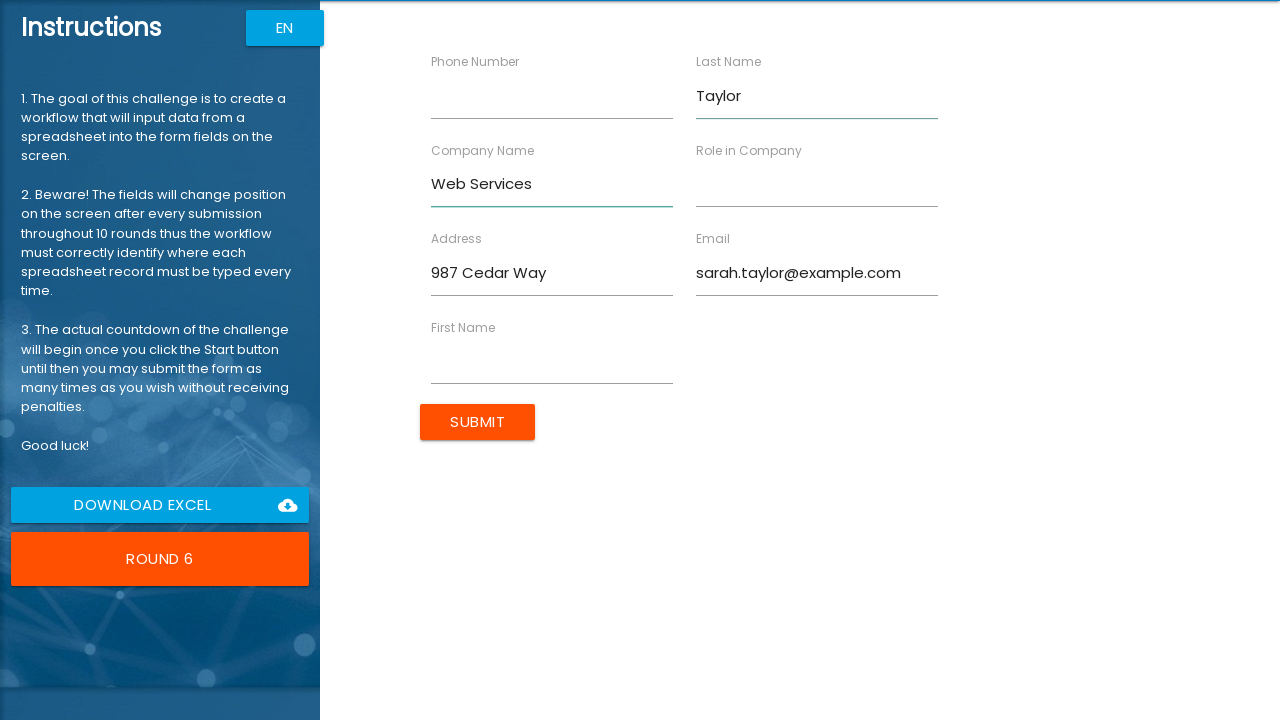

Filled role field with Designer on [ng-reflect-name="labelRole"]
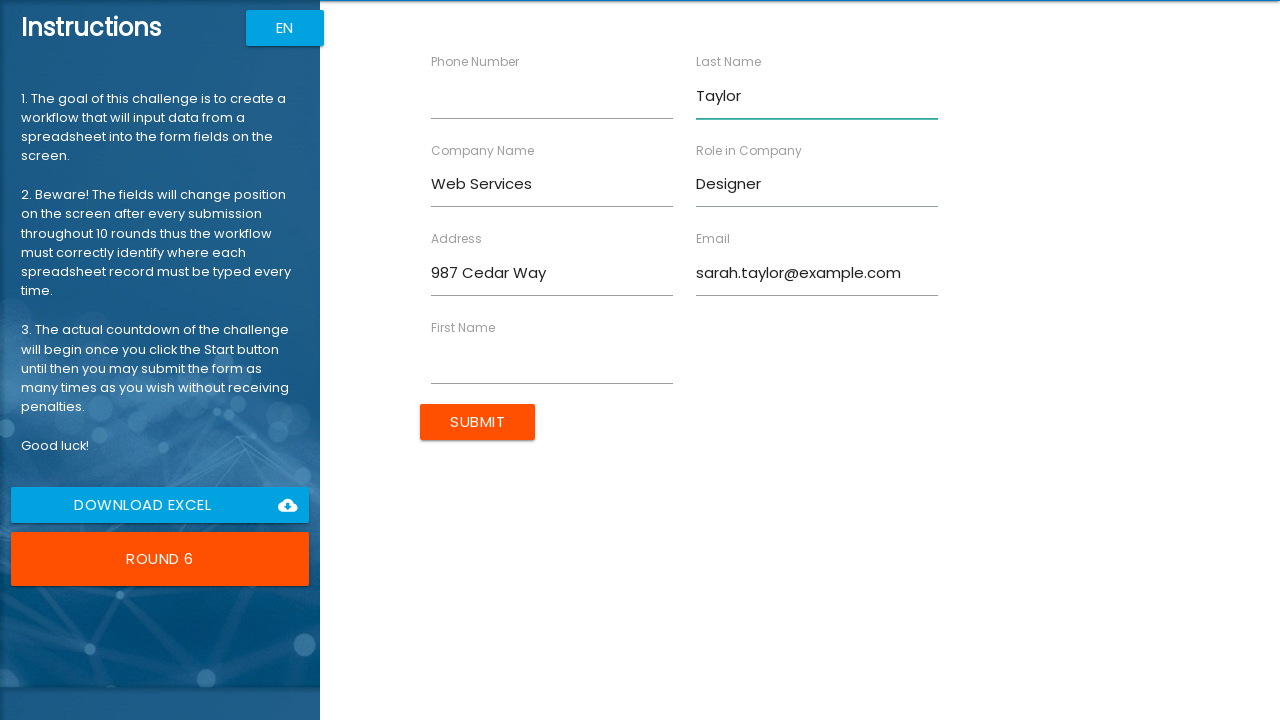

Filled first name field with Sarah on [ng-reflect-name="labelFirstName"]
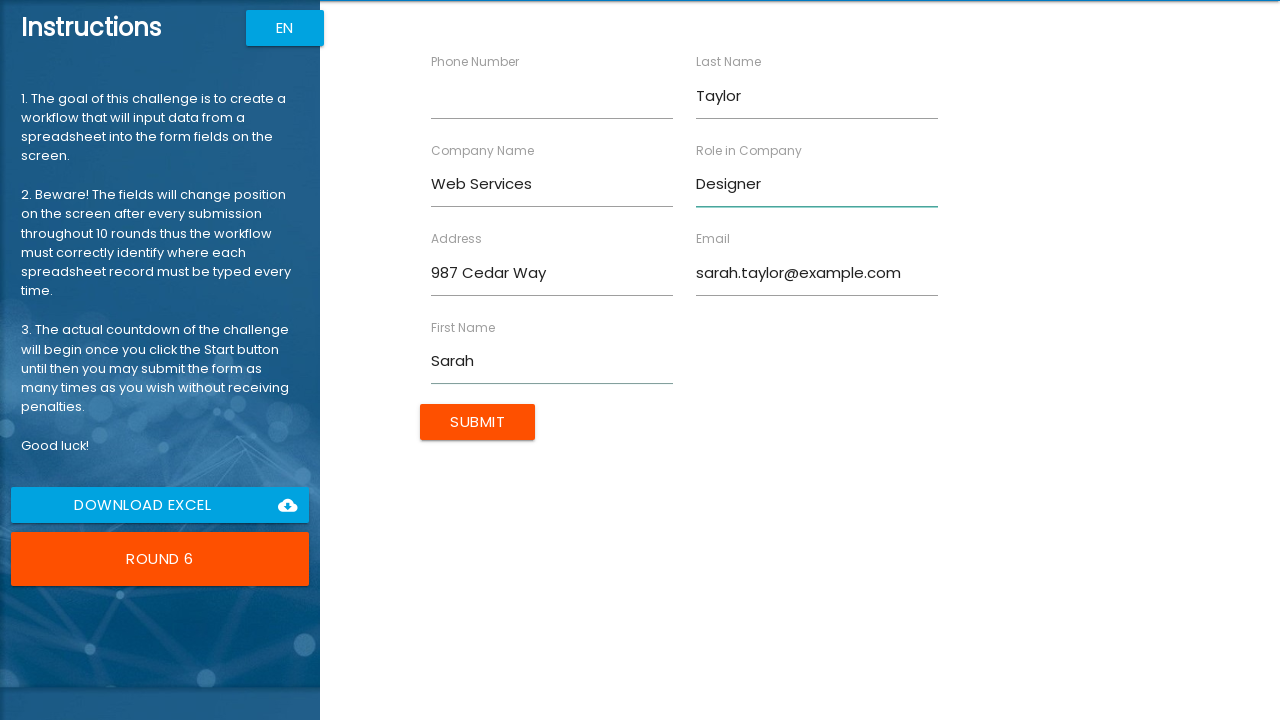

Filled phone field with 6789012345 on [ng-reflect-name="labelPhone"]
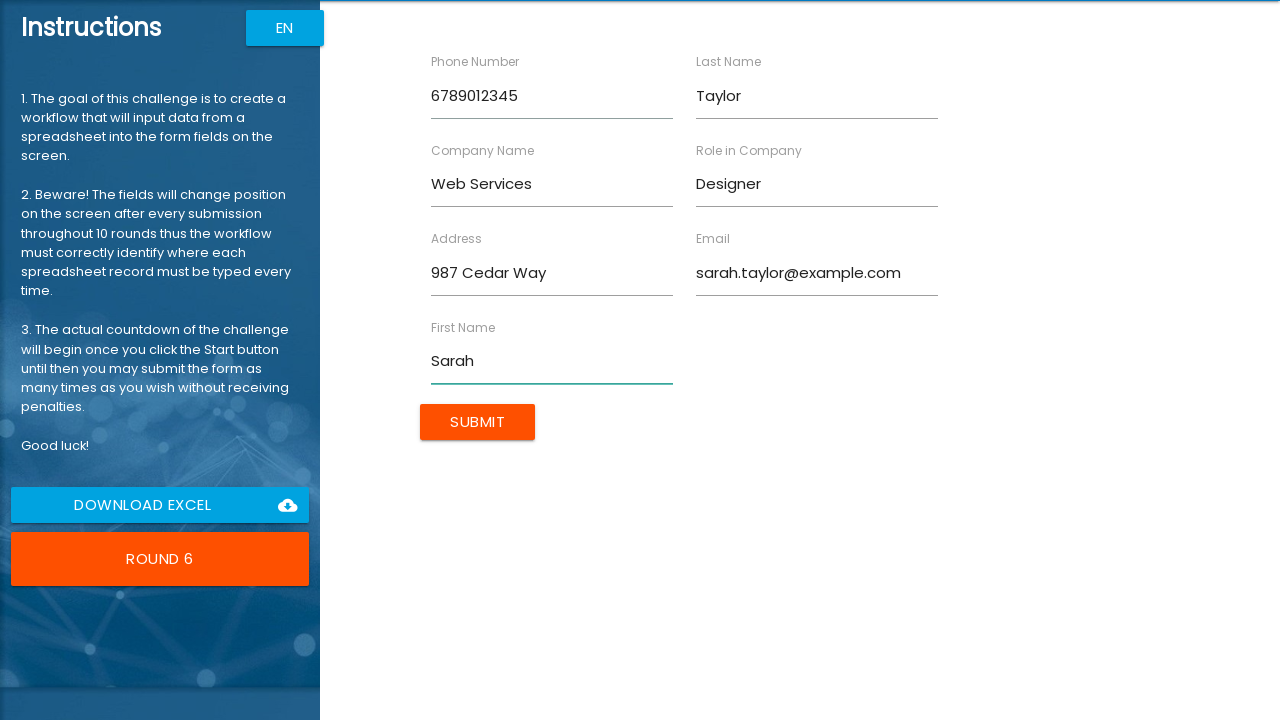

Submitted form for Sarah Taylor at (478, 422) on body > app-root > div.body.row1.scroll-y > app-rpa1 > div > div.inputFields.col.
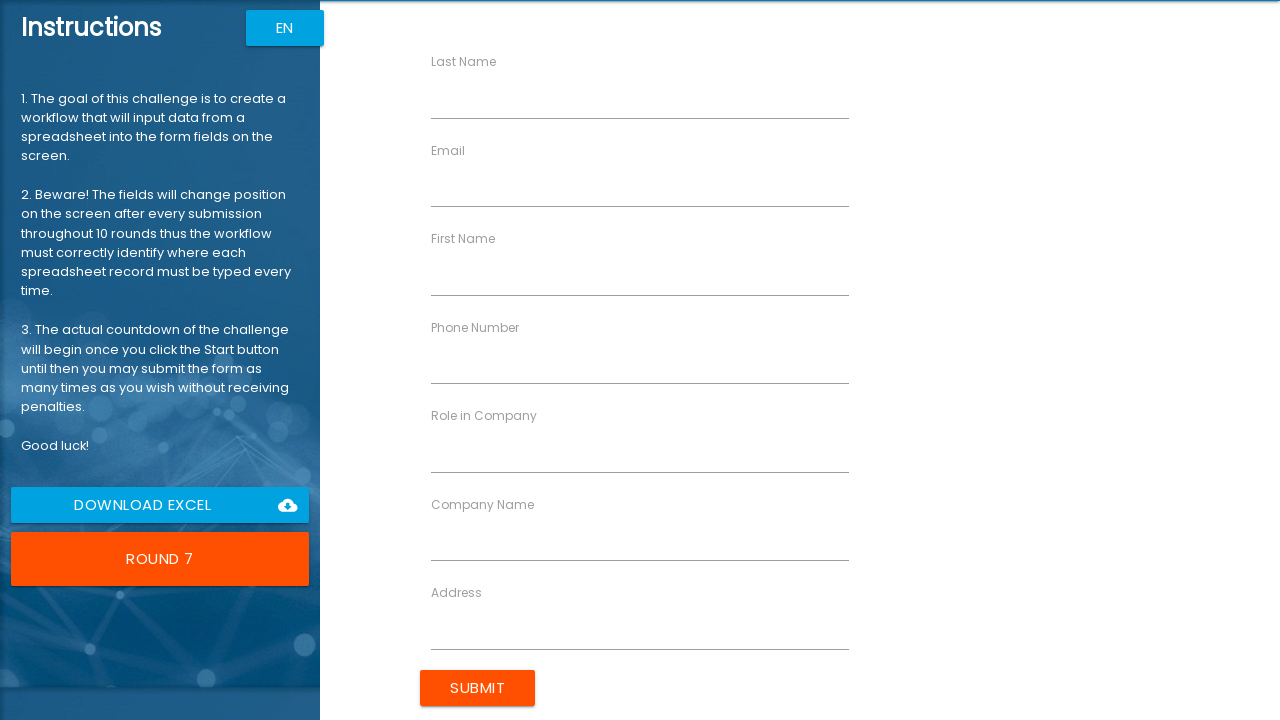

Filled email field with r.anderson@example.com on [ng-reflect-name="labelEmail"]
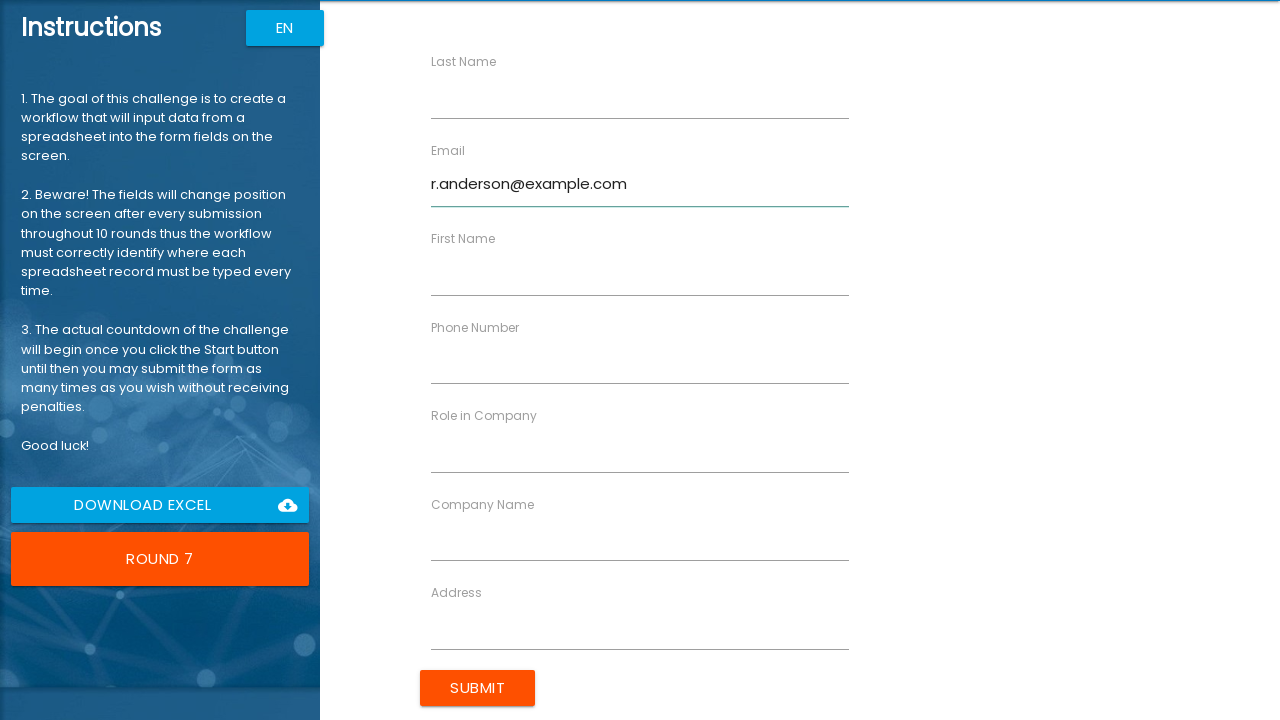

Filled address field with 147 Birch Dr on [ng-reflect-name="labelAddress"]
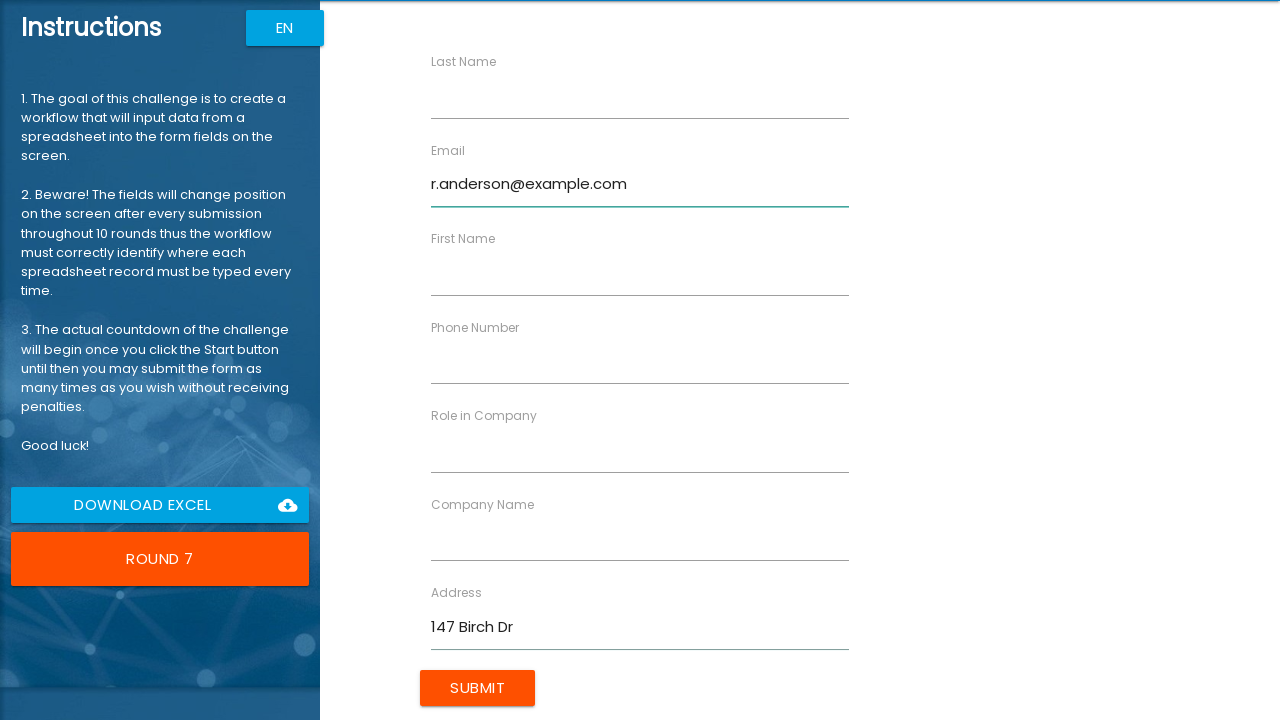

Filled company field with App Builders on [ng-reflect-name="labelCompanyName"]
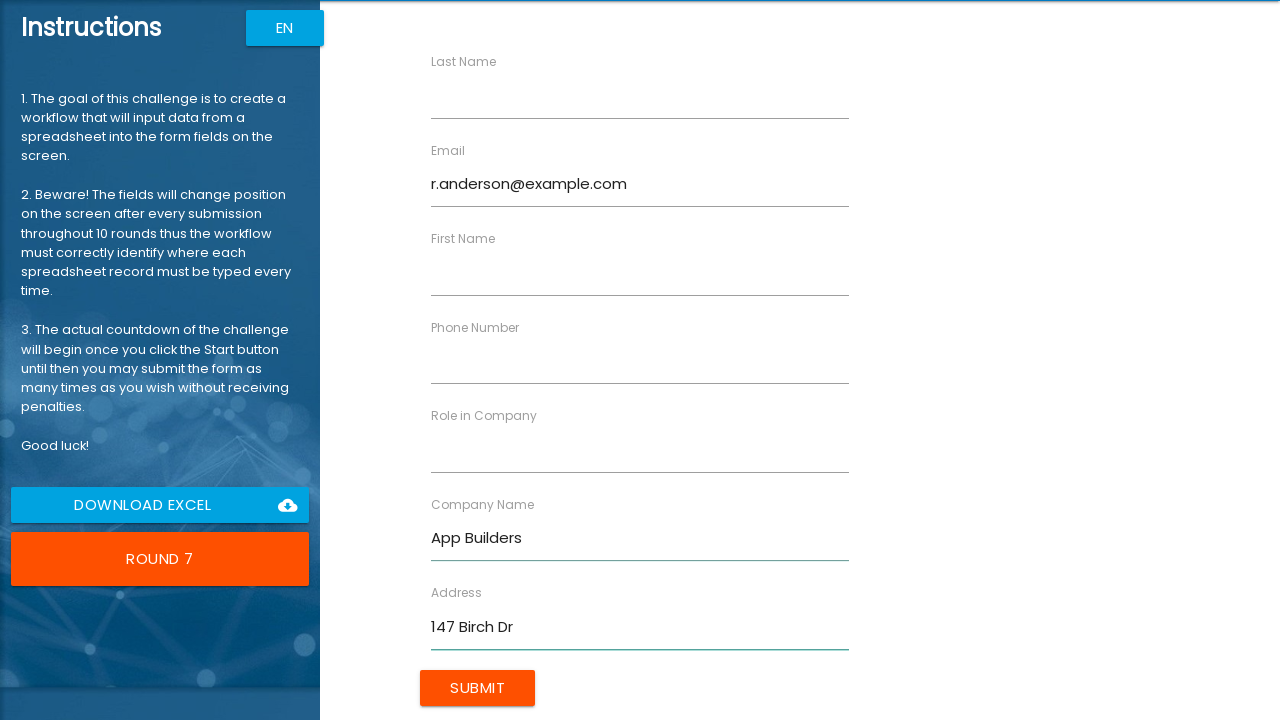

Filled last name field with Anderson on [ng-reflect-name="labelLastName"]
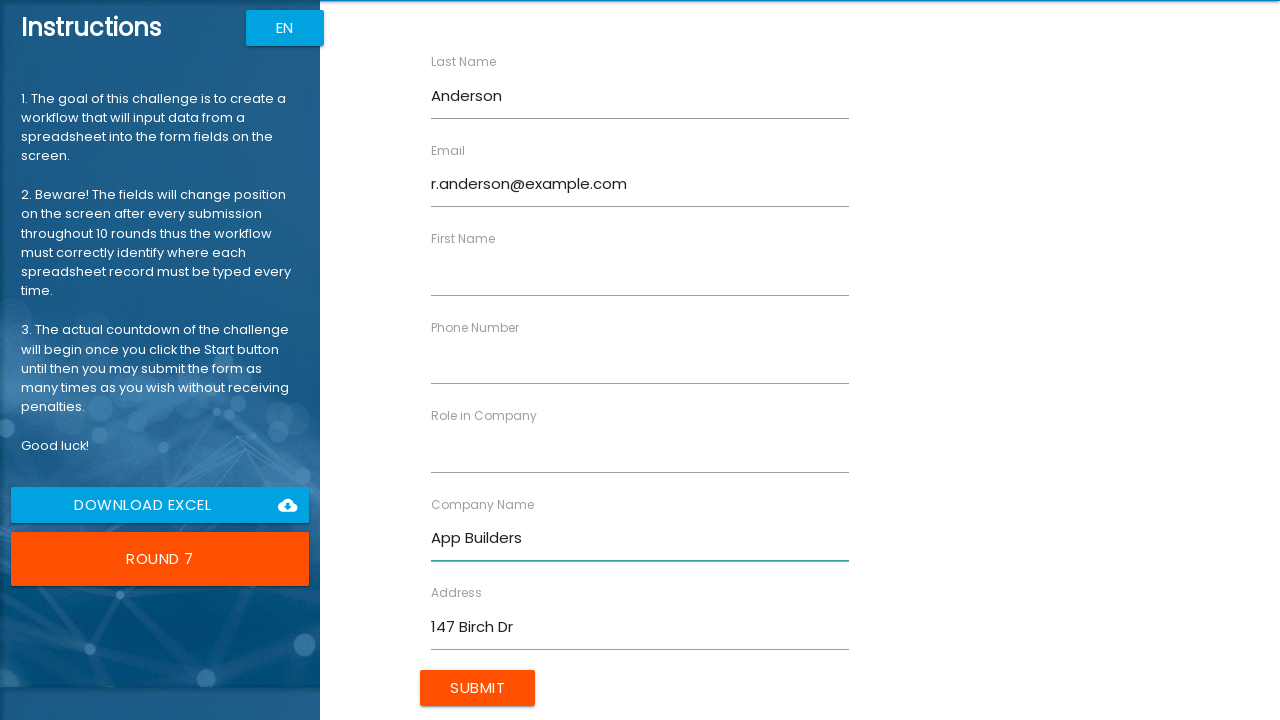

Filled role field with Tester on [ng-reflect-name="labelRole"]
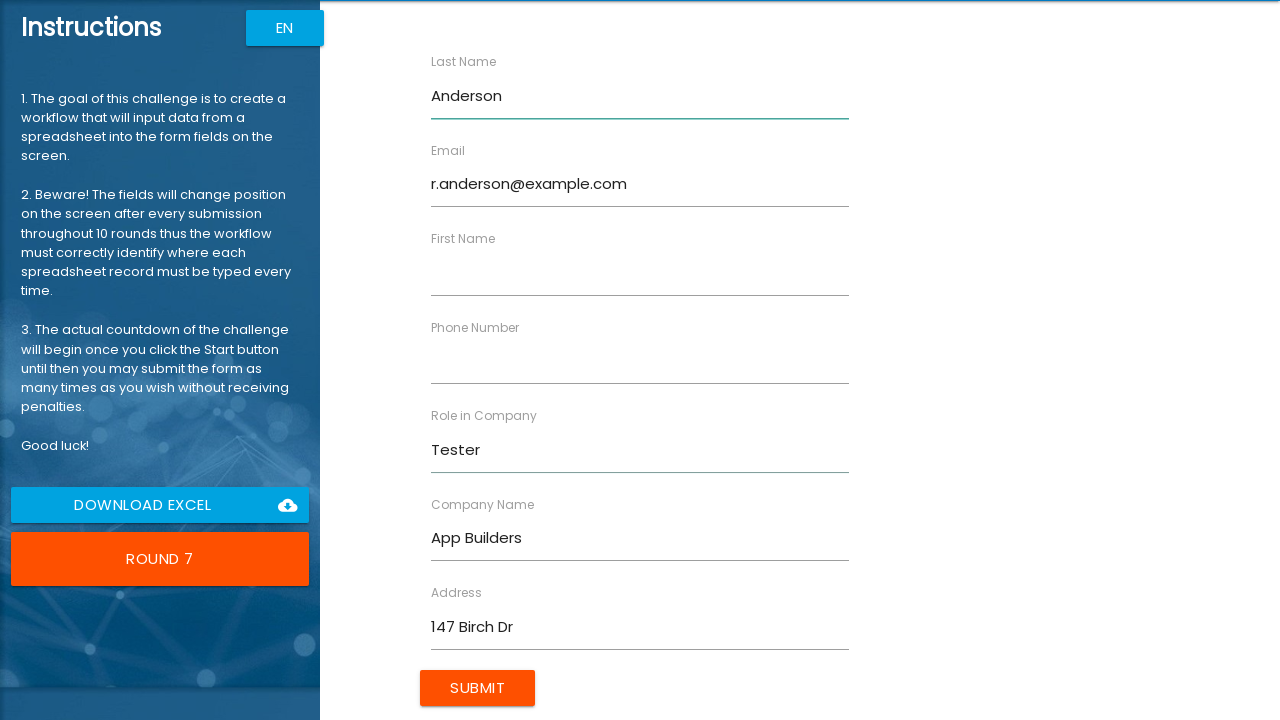

Filled first name field with Robert on [ng-reflect-name="labelFirstName"]
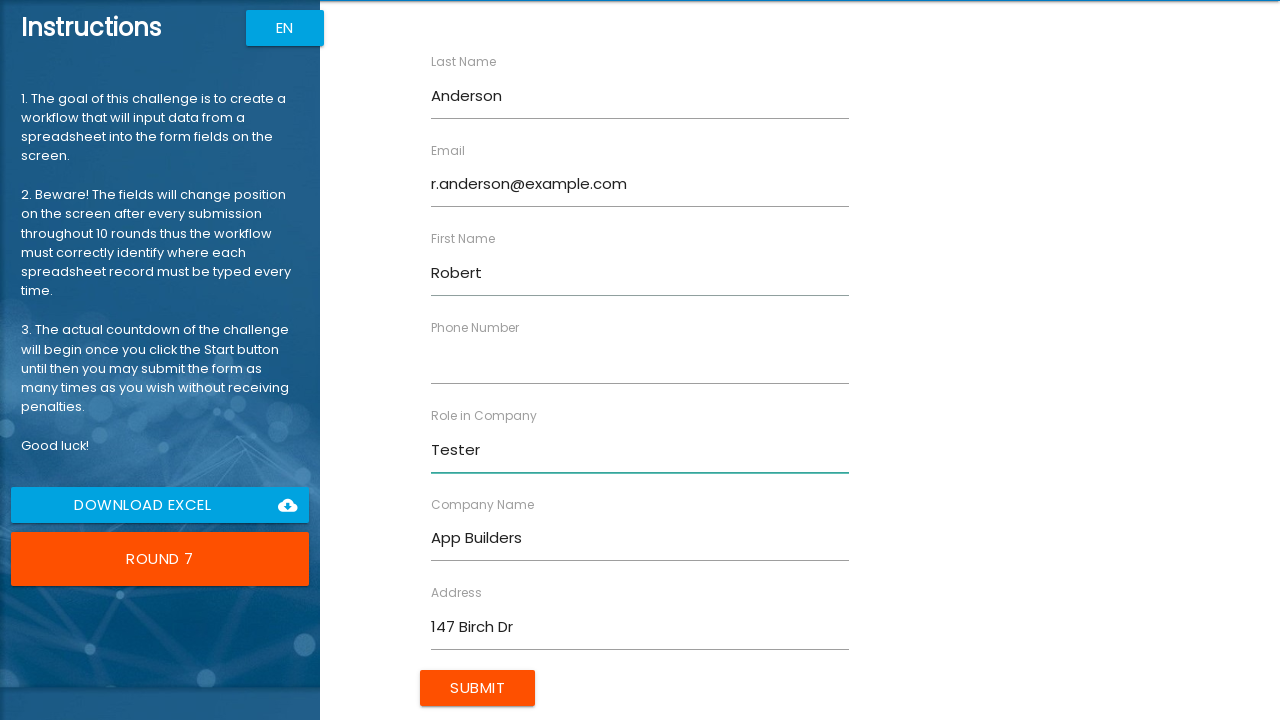

Filled phone field with 7890123456 on [ng-reflect-name="labelPhone"]
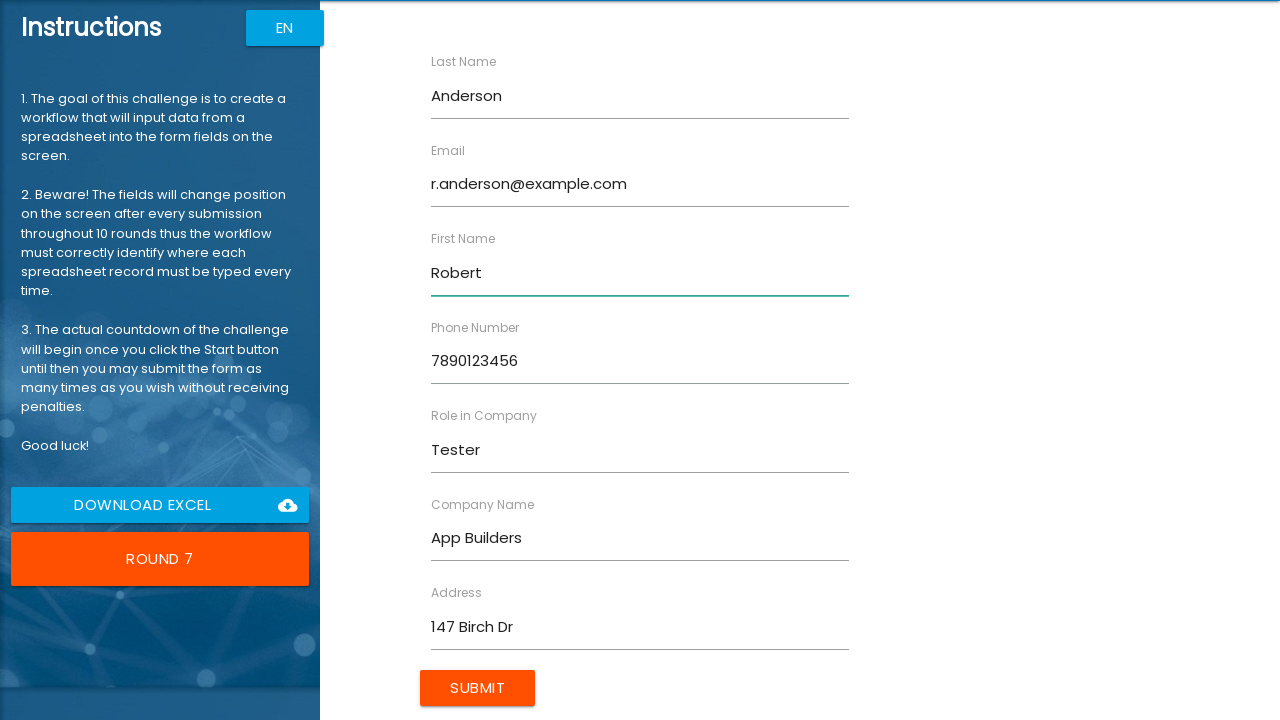

Submitted form for Robert Anderson at (478, 688) on body > app-root > div.body.row1.scroll-y > app-rpa1 > div > div.inputFields.col.
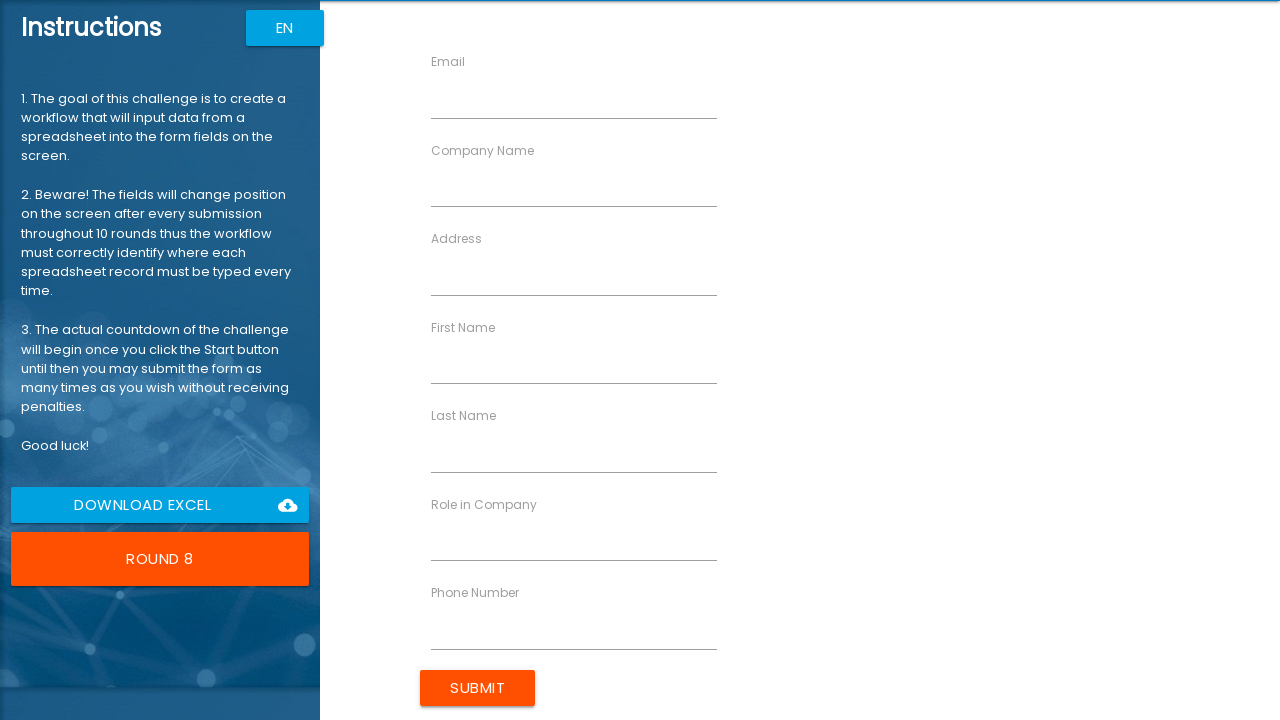

Waited for final results to display
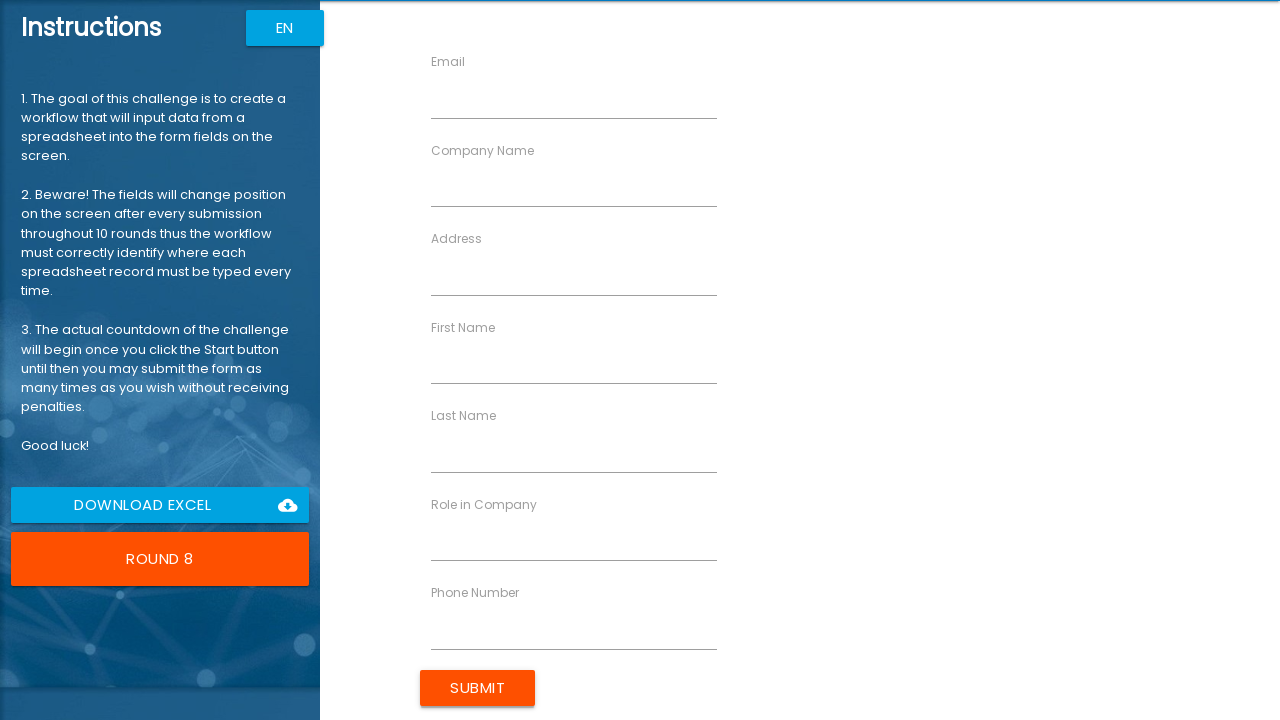

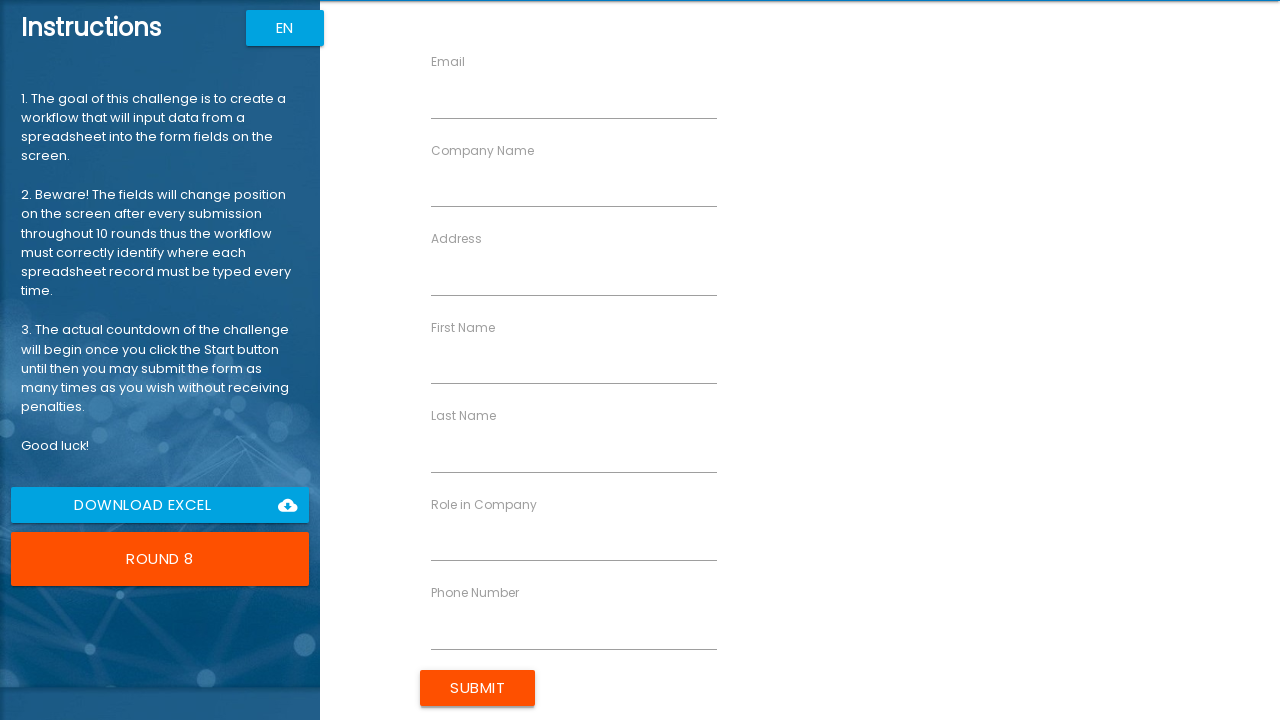